Opens multiple tabs to a GitHub profile page and continuously reloads them in a loop

Starting URL: https://github.com/coderzawad

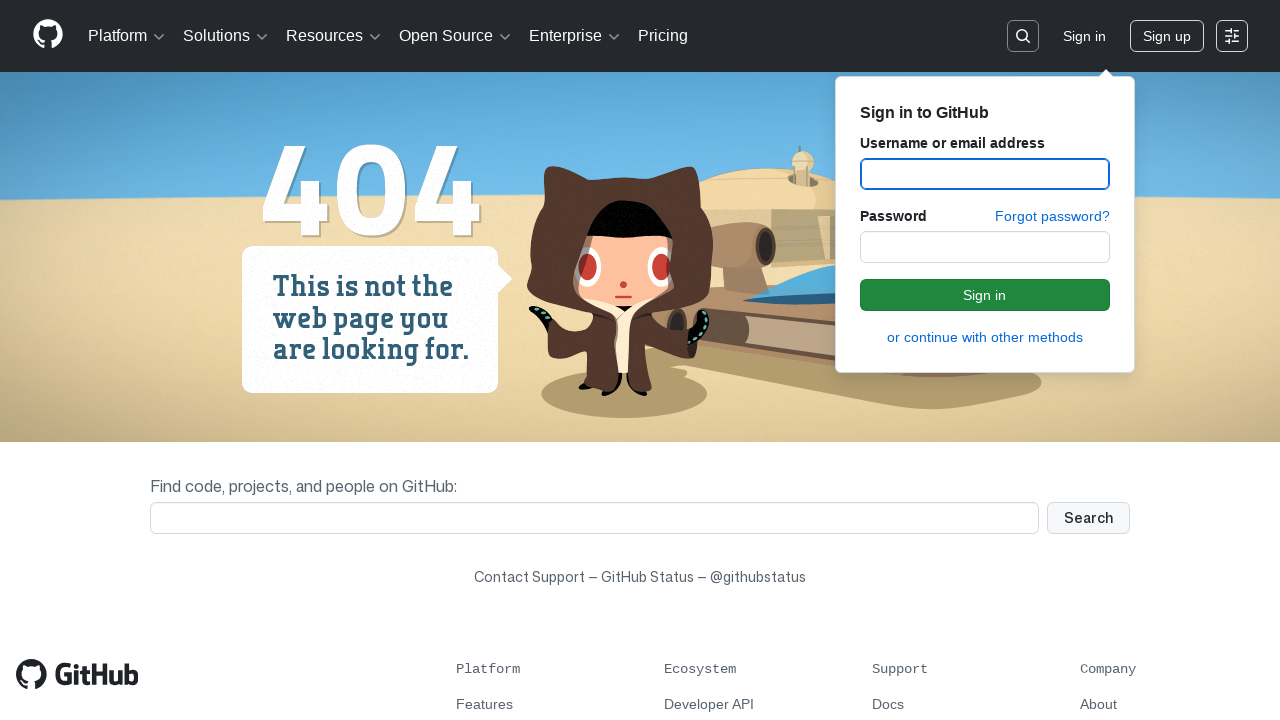

Stored initial page tab
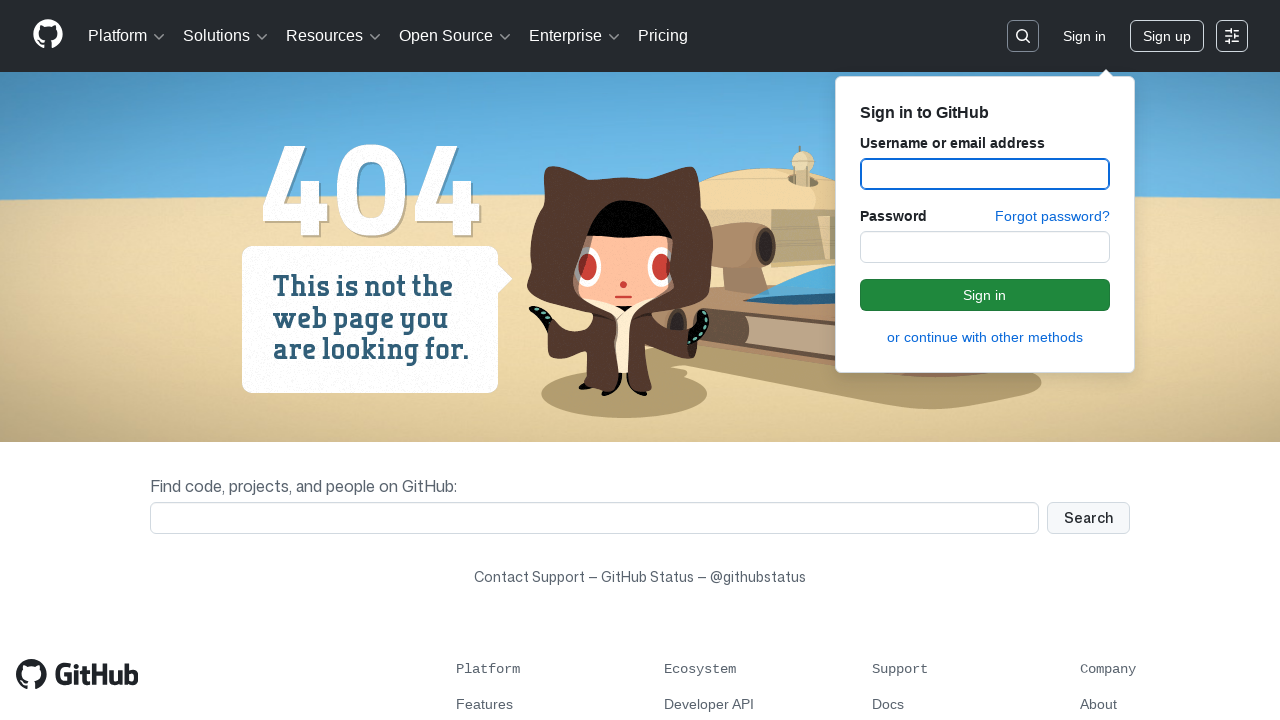

Initialized tabs list with initial page
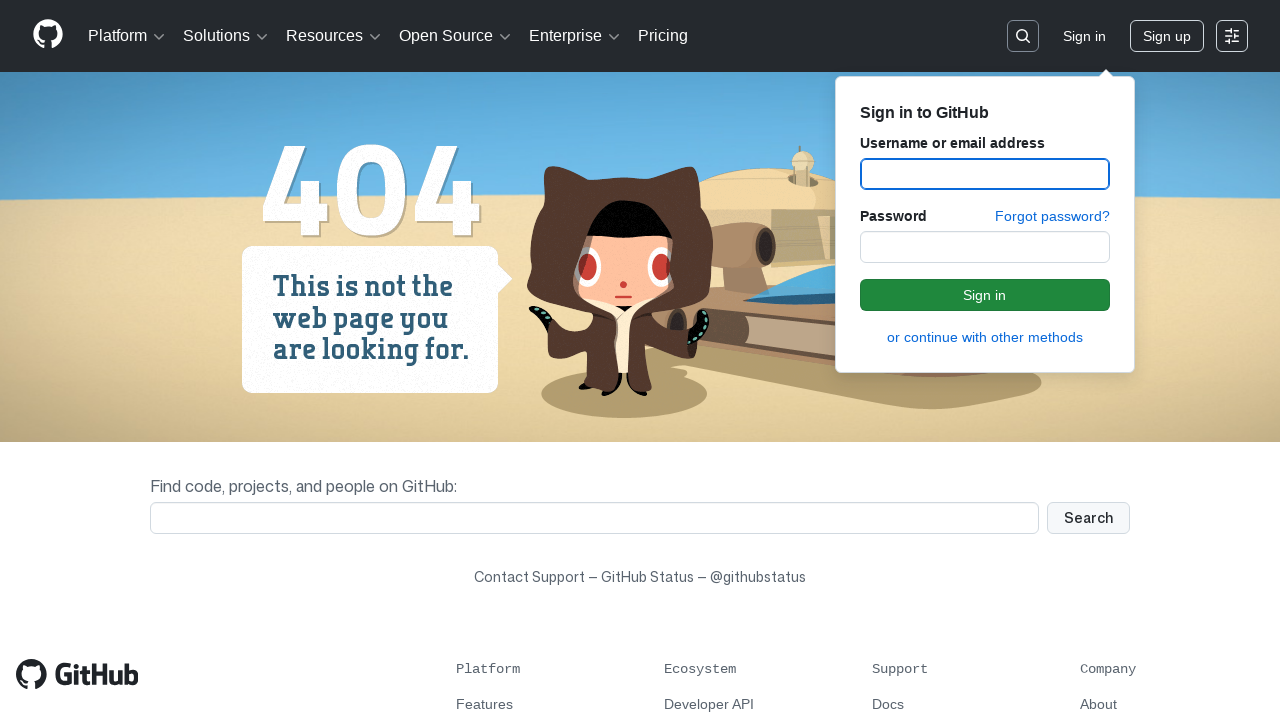

Created new tab 1
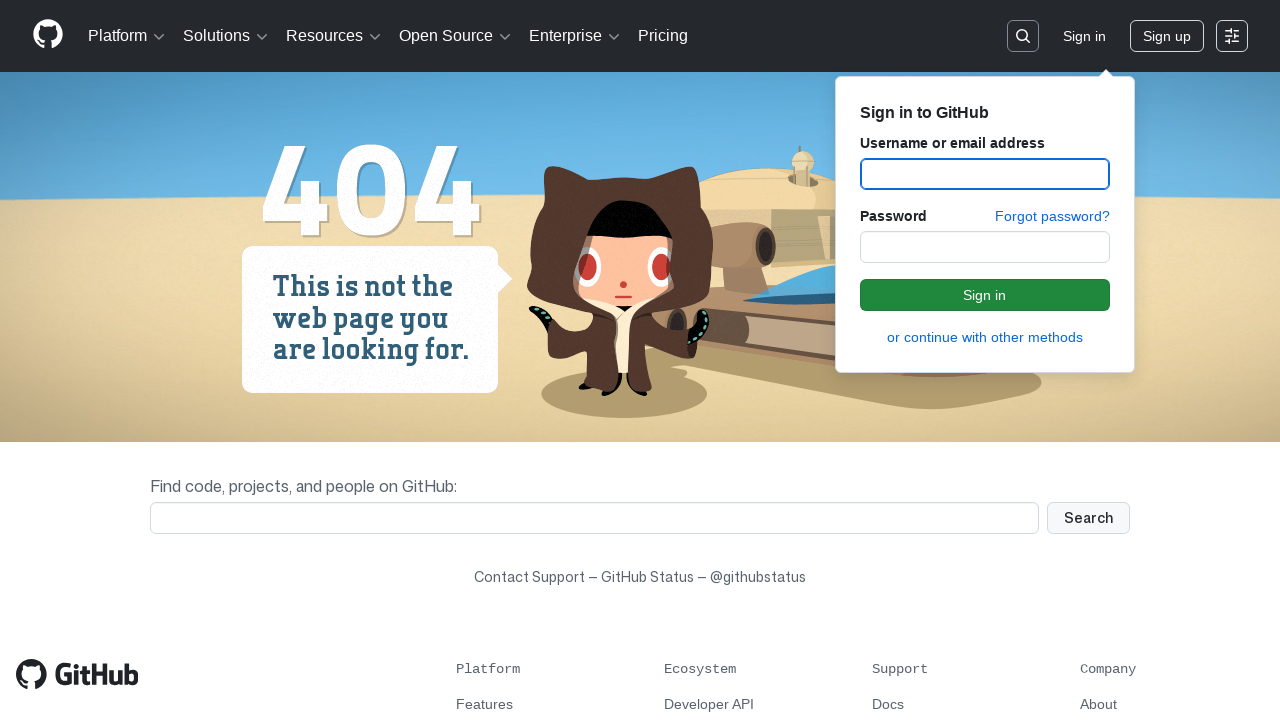

Navigated new tab 1 to GitHub profile https://github.com/coderzawad
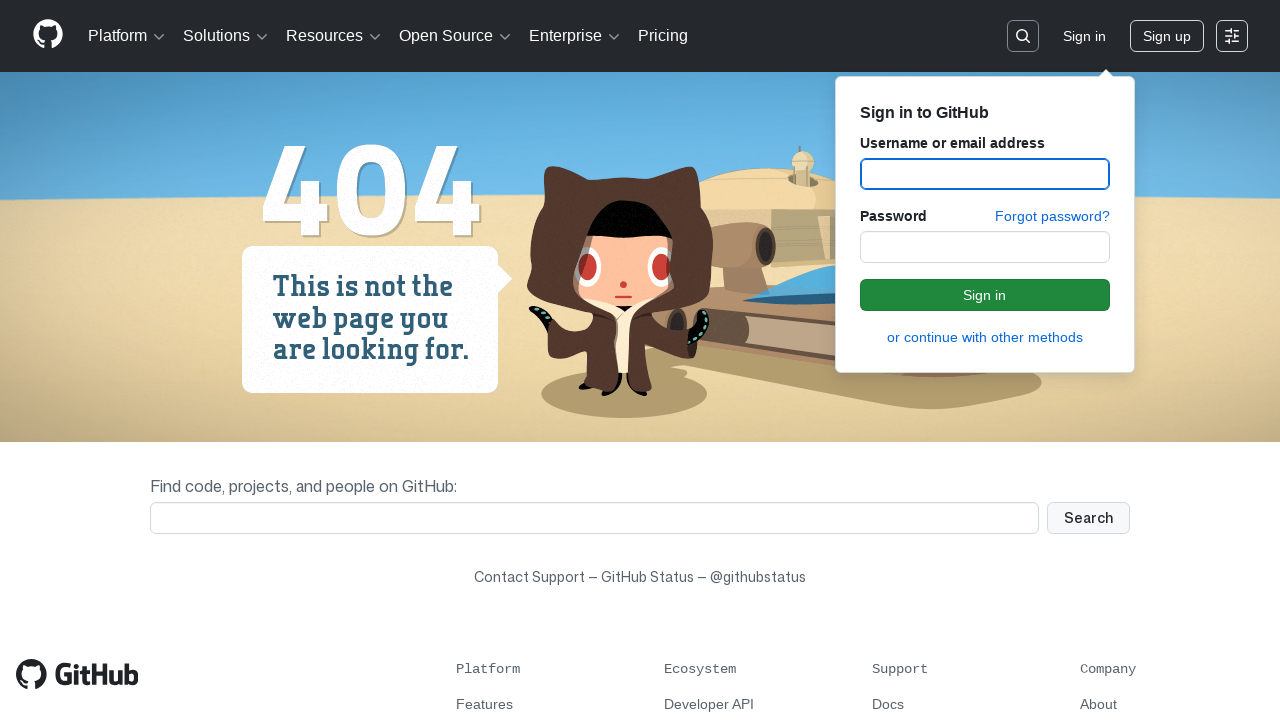

Added new tab 1 to tabs list
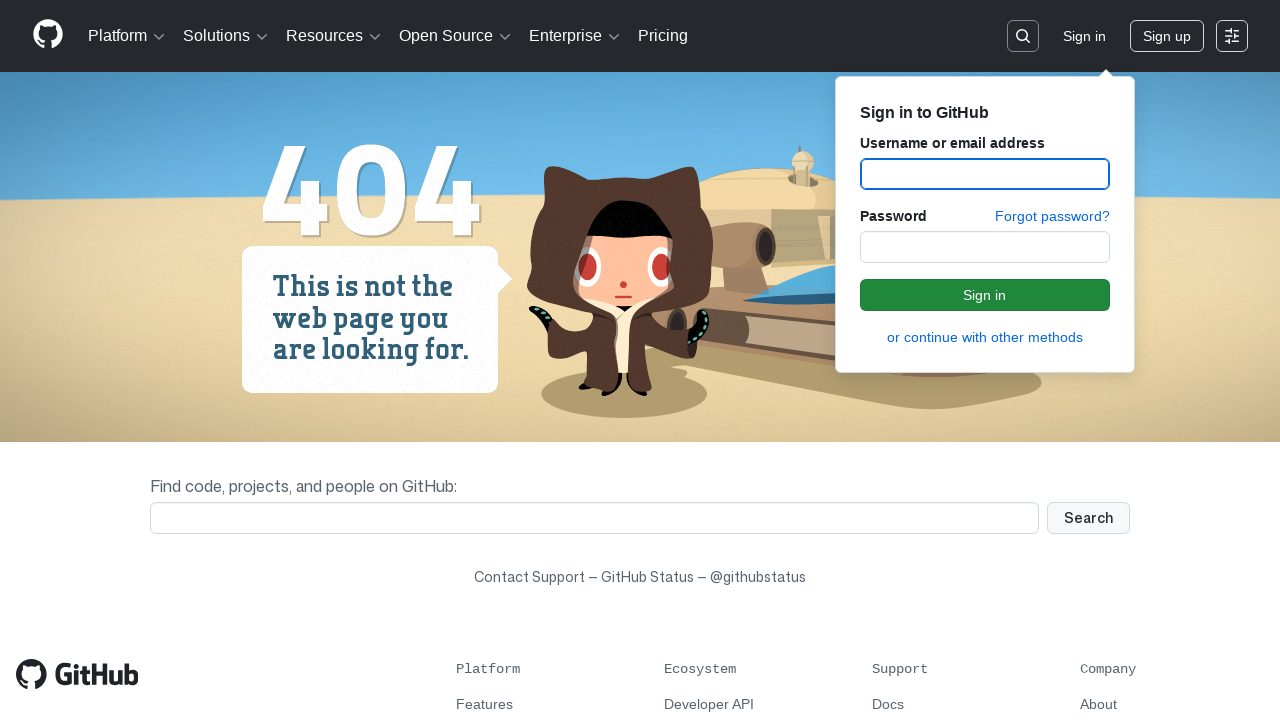

Created new tab 2
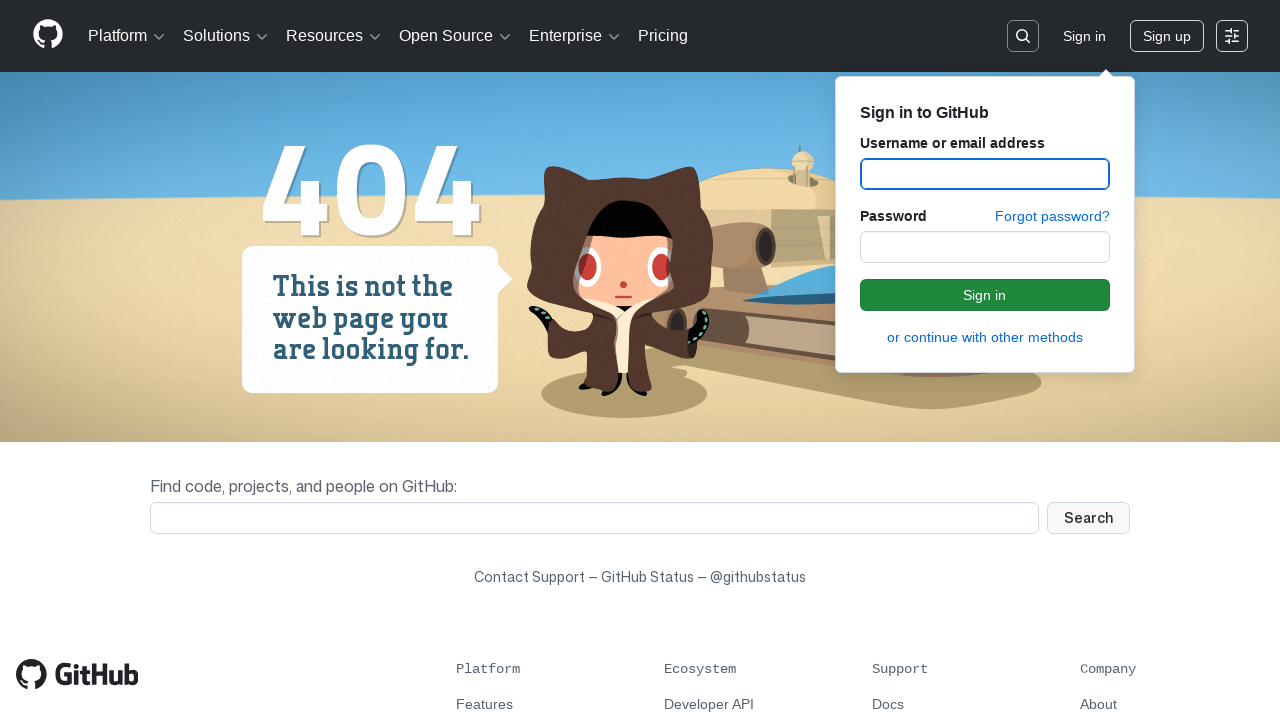

Navigated new tab 2 to GitHub profile https://github.com/coderzawad
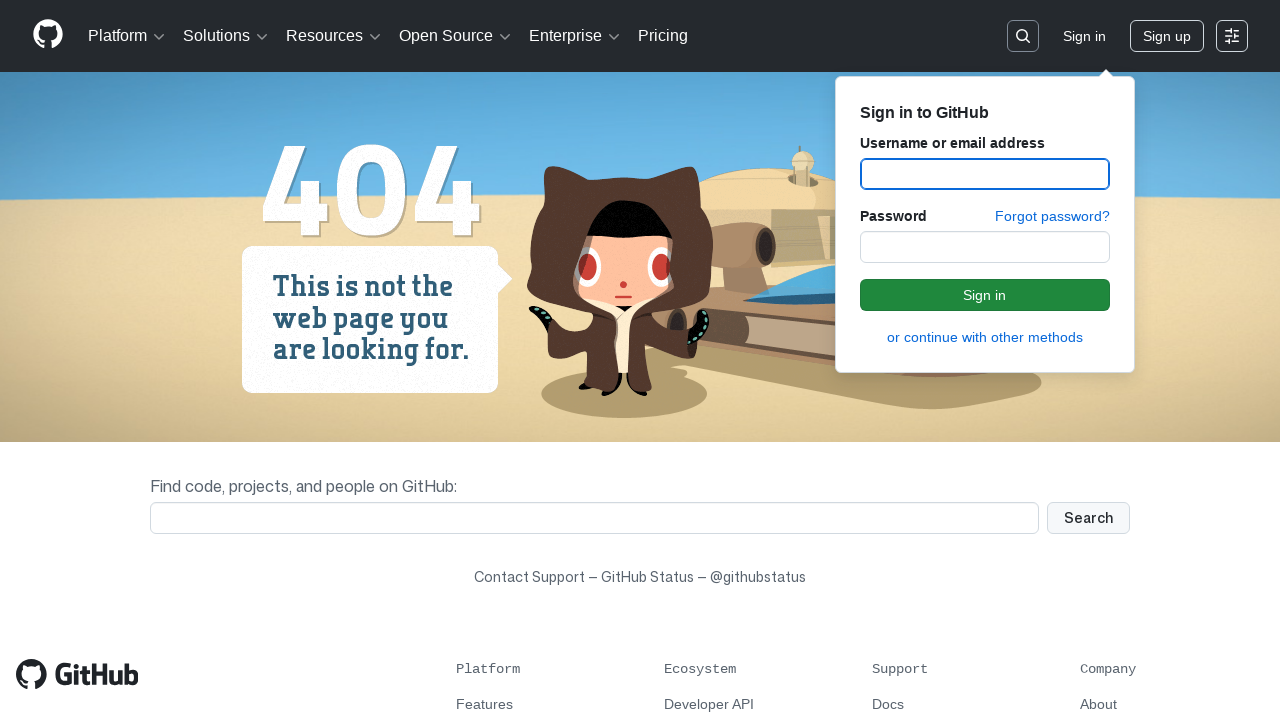

Added new tab 2 to tabs list
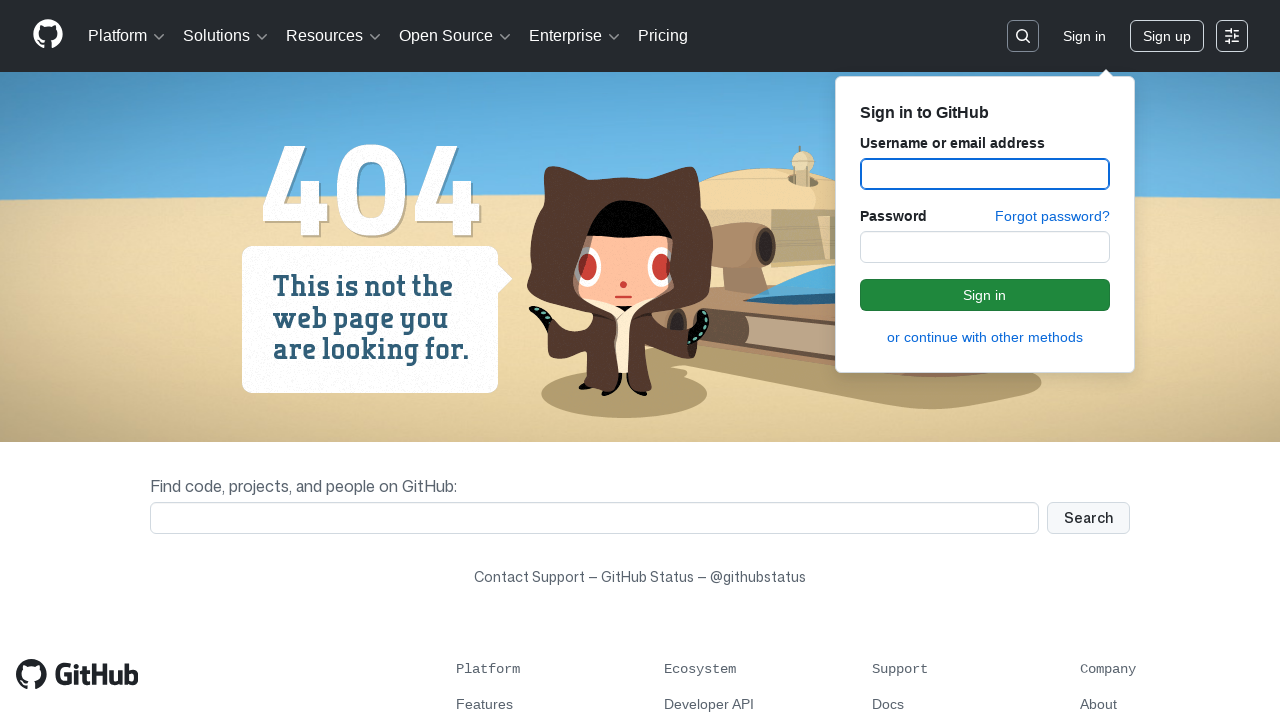

Created new tab 3
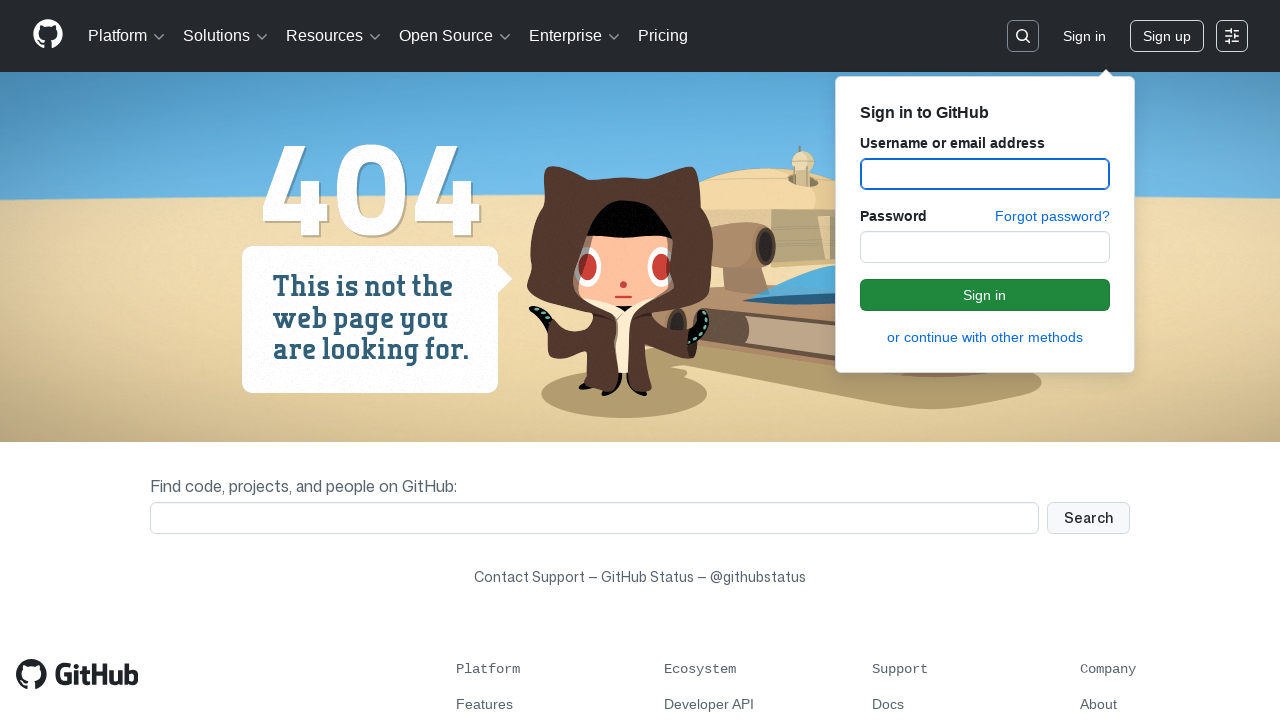

Navigated new tab 3 to GitHub profile https://github.com/coderzawad
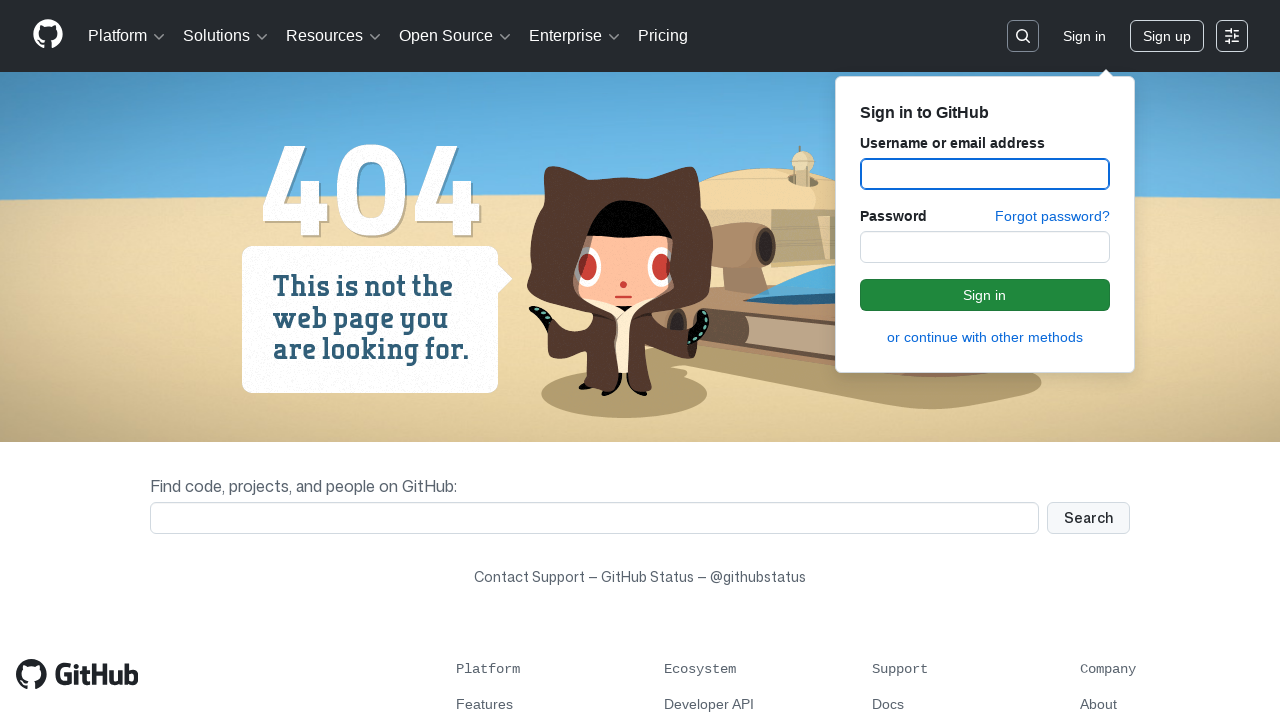

Added new tab 3 to tabs list
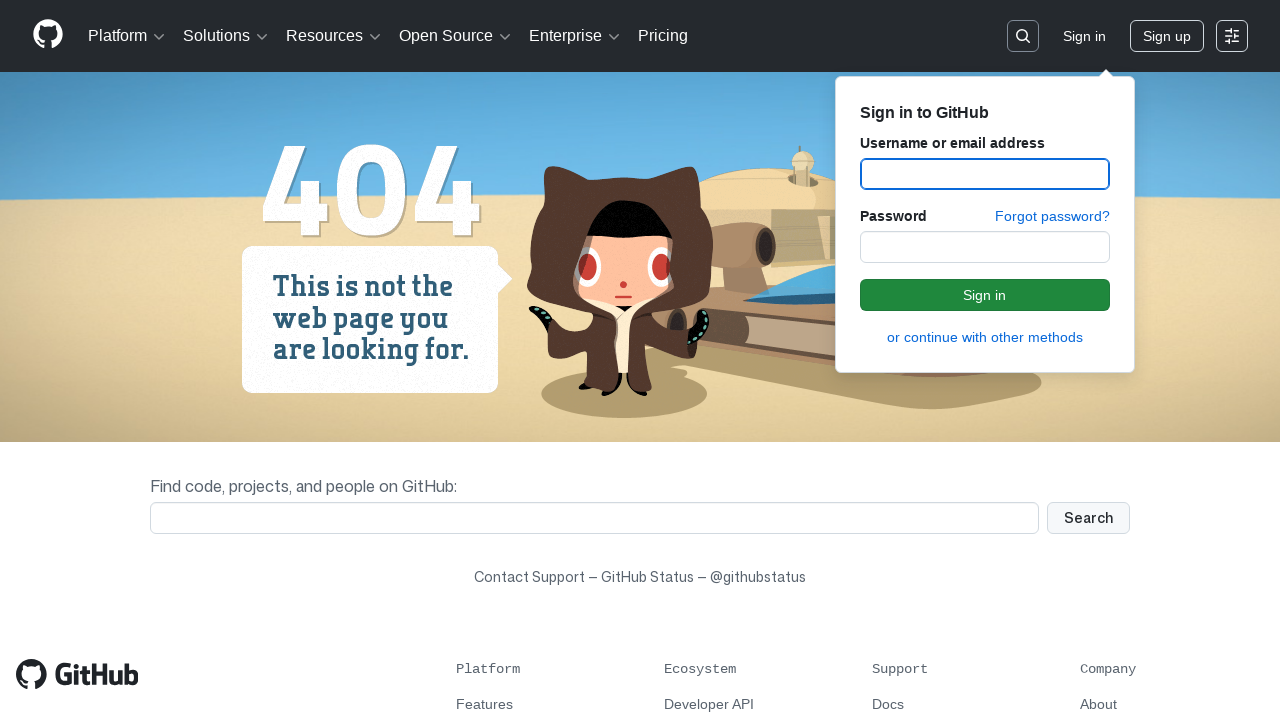

Created new tab 4
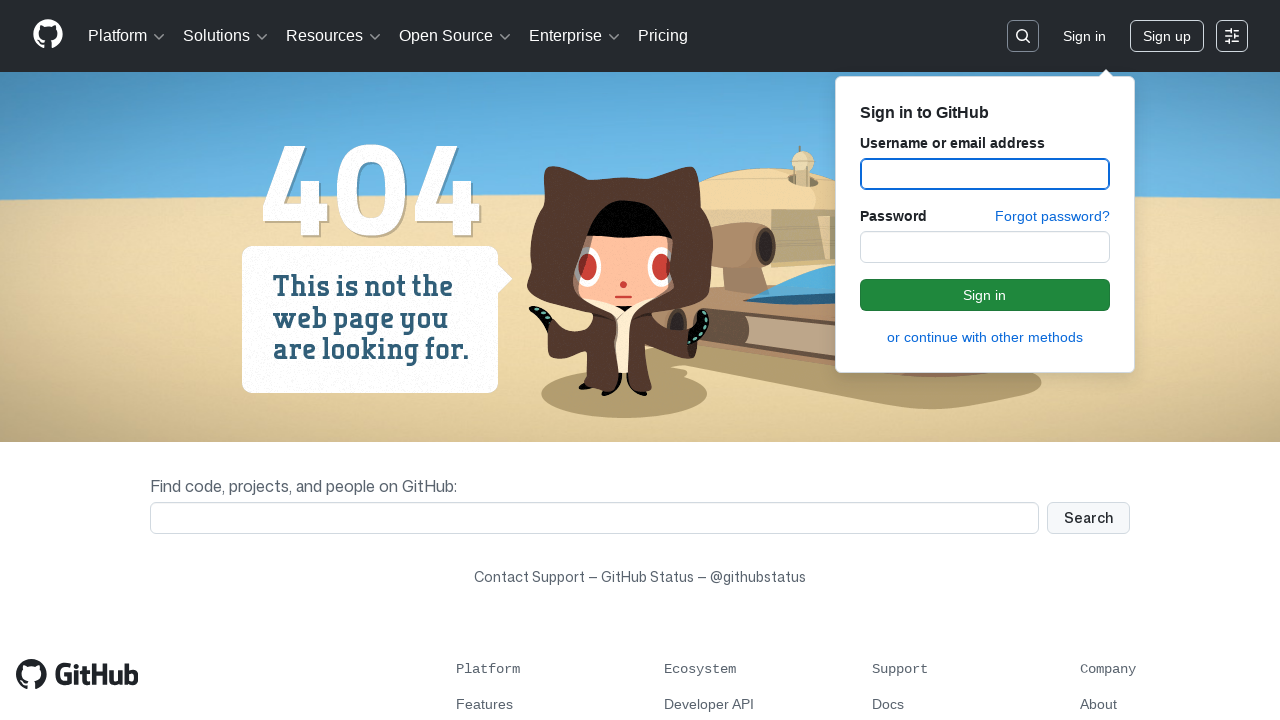

Navigated new tab 4 to GitHub profile https://github.com/coderzawad
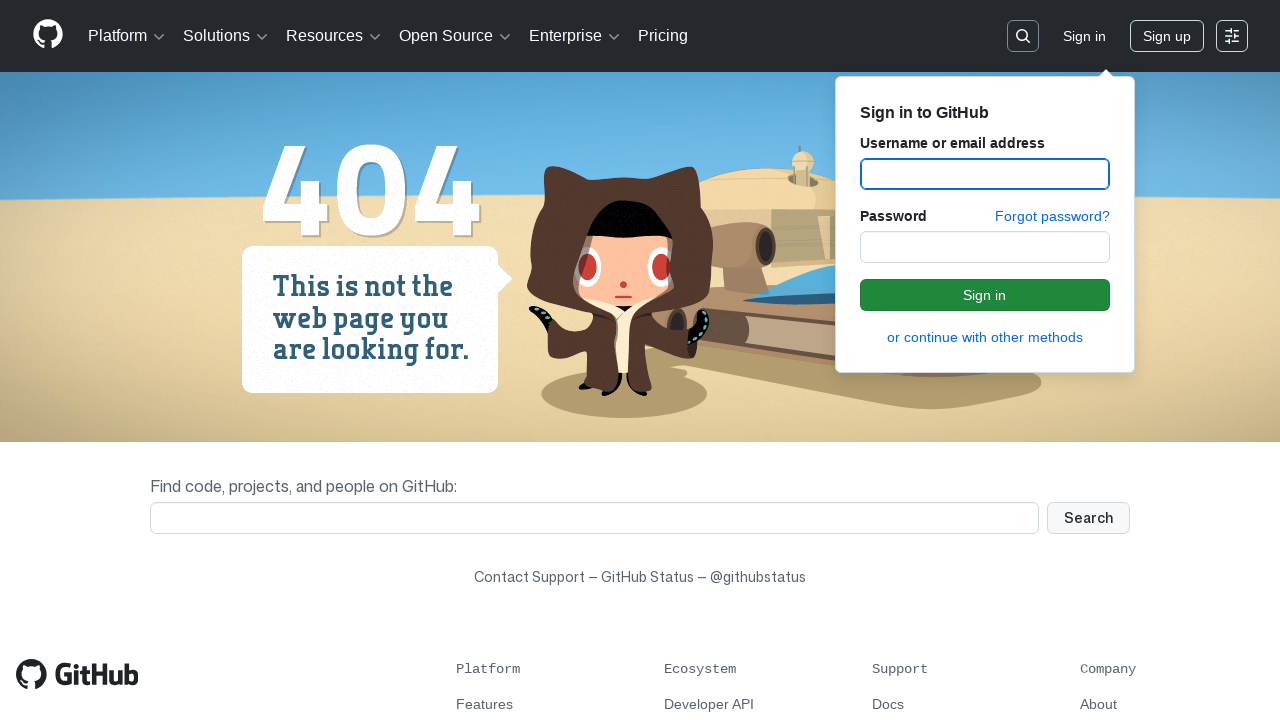

Added new tab 4 to tabs list
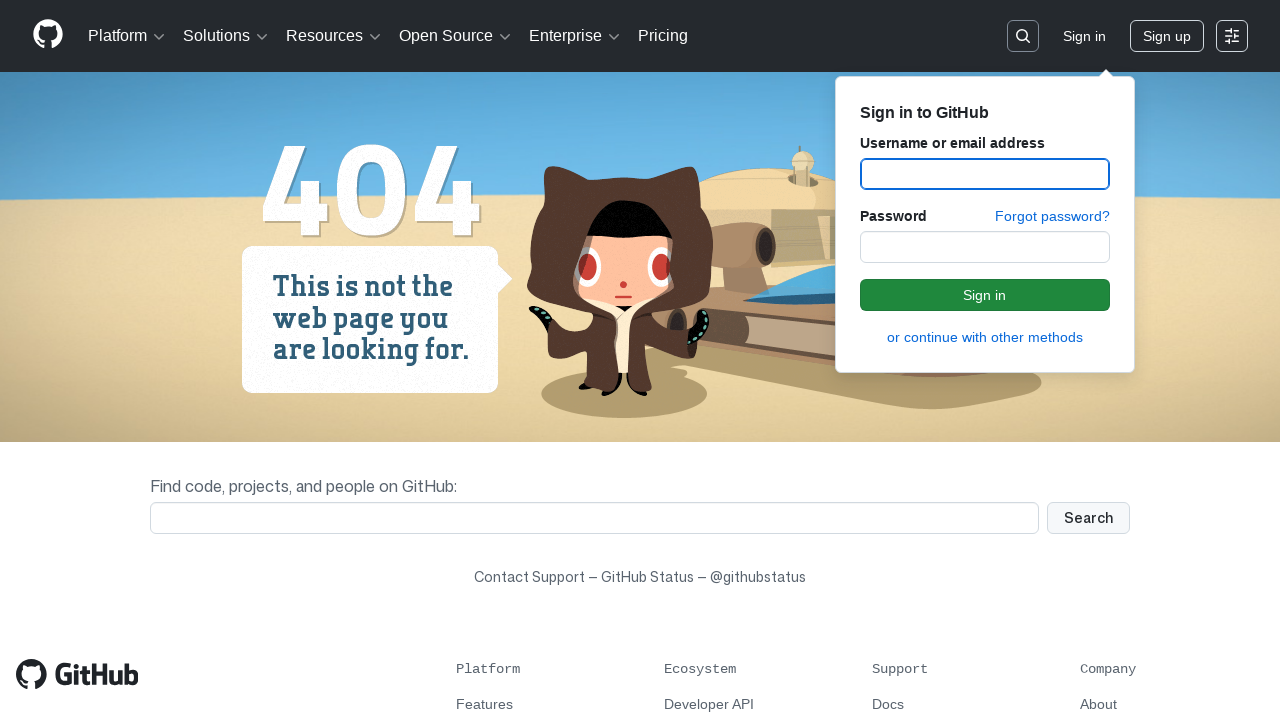

Created new tab 5
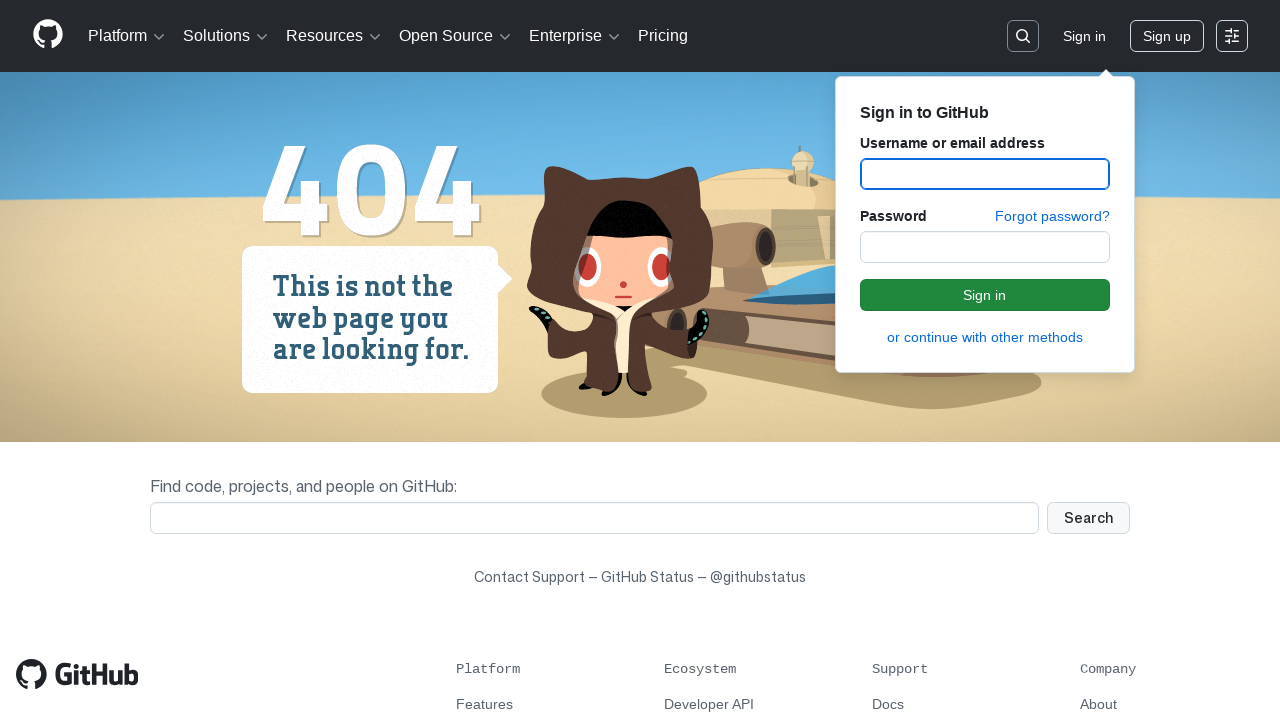

Navigated new tab 5 to GitHub profile https://github.com/coderzawad
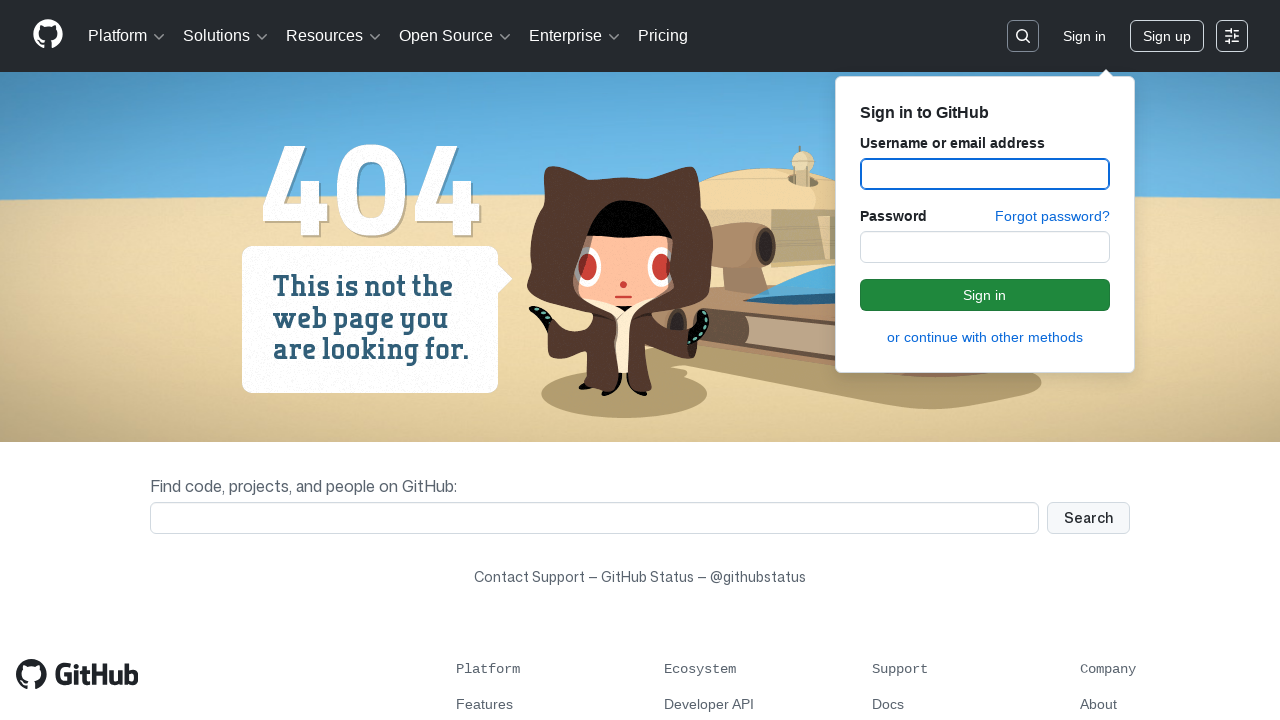

Added new tab 5 to tabs list
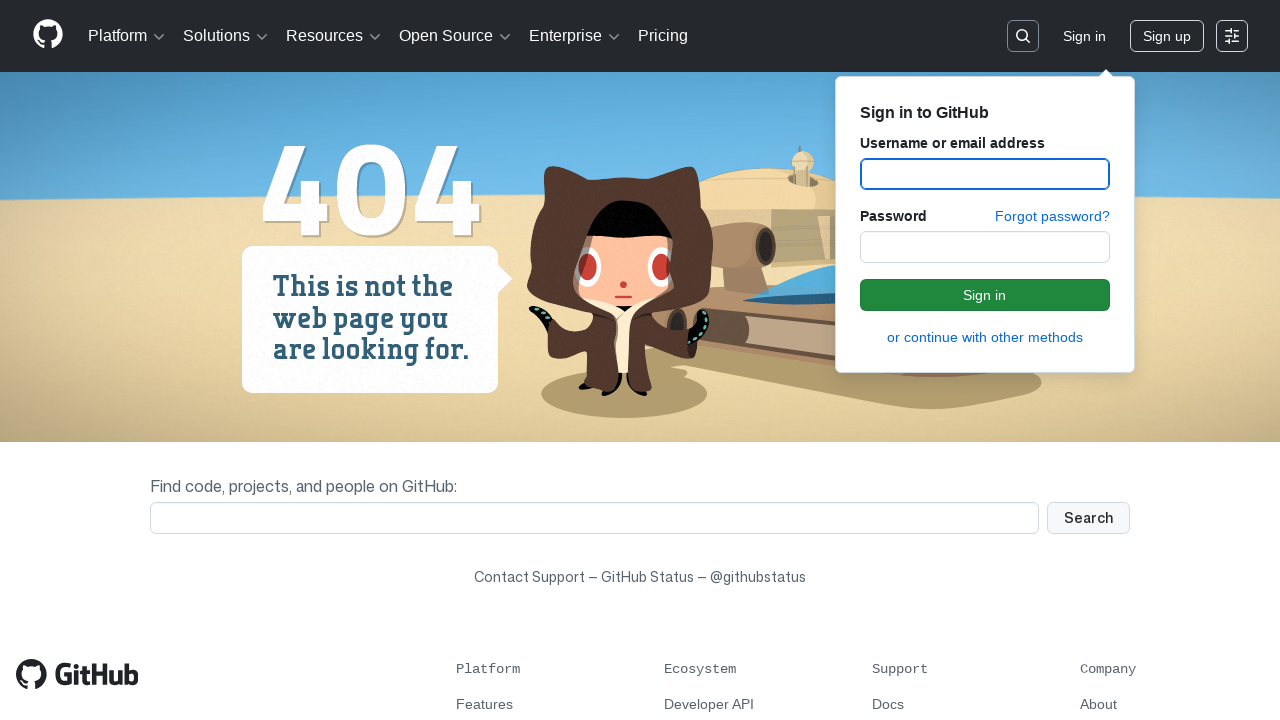

Created new tab 6
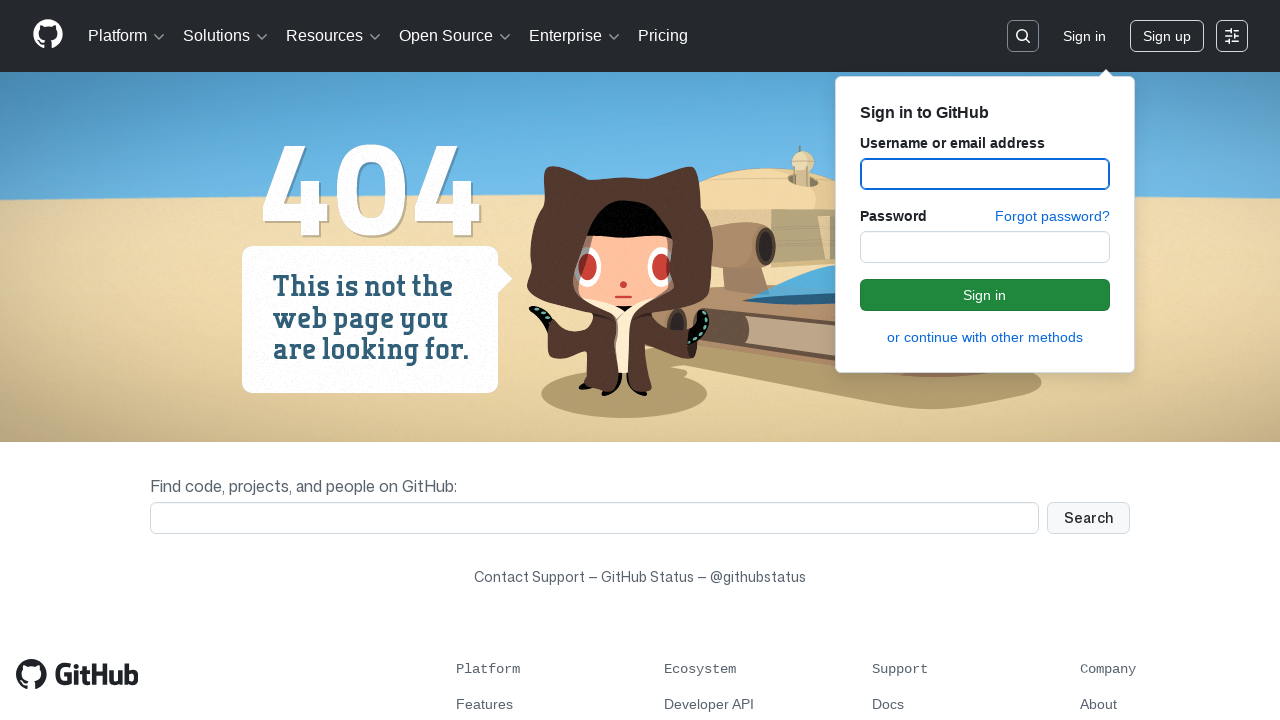

Navigated new tab 6 to GitHub profile https://github.com/coderzawad
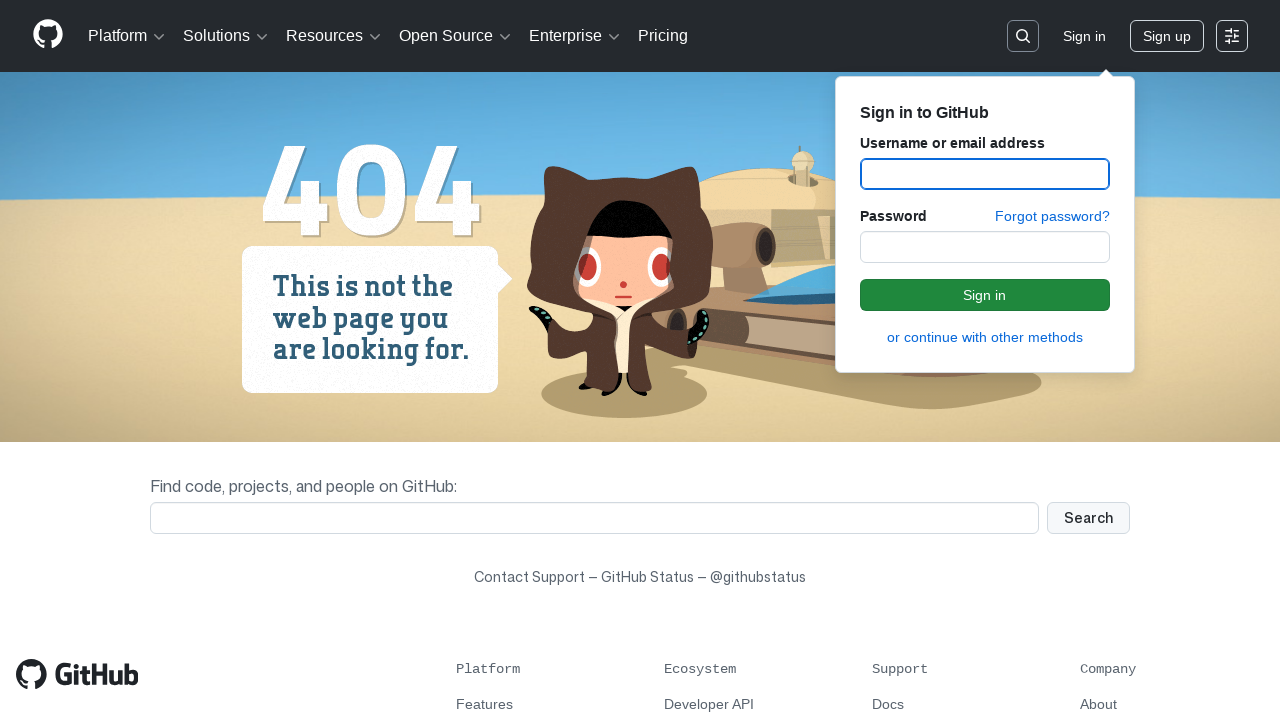

Added new tab 6 to tabs list
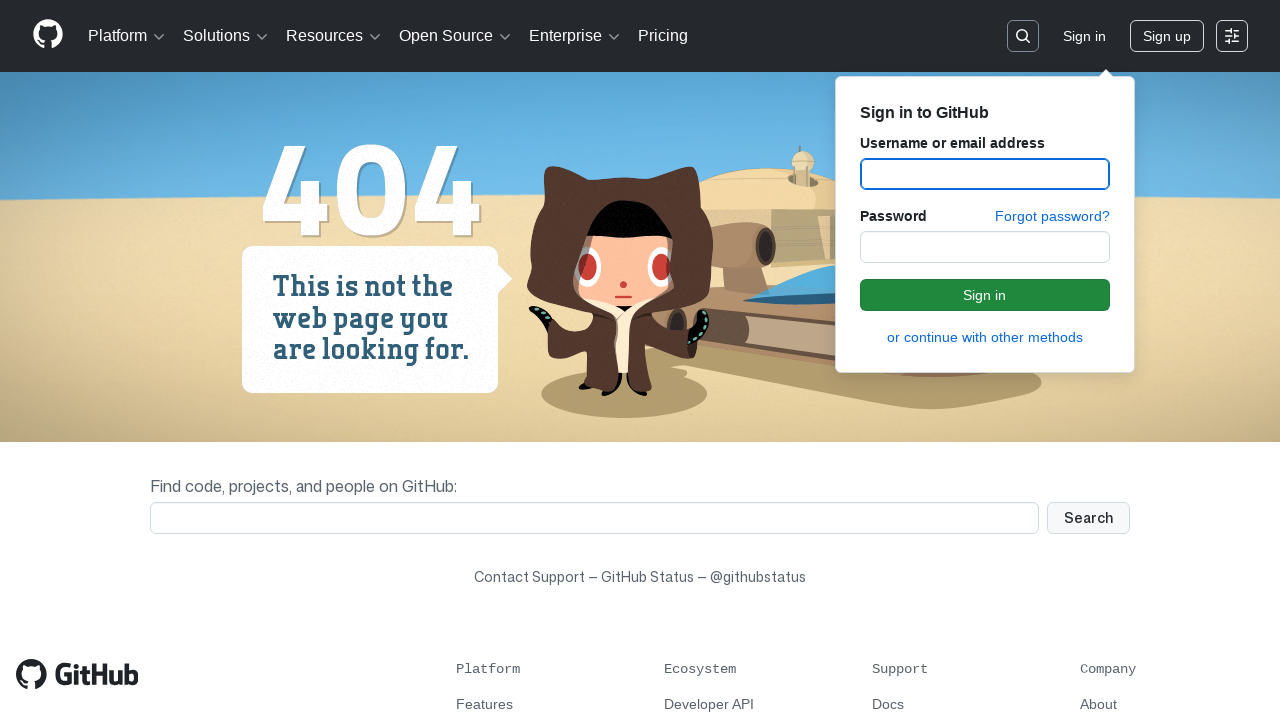

Created new tab 7
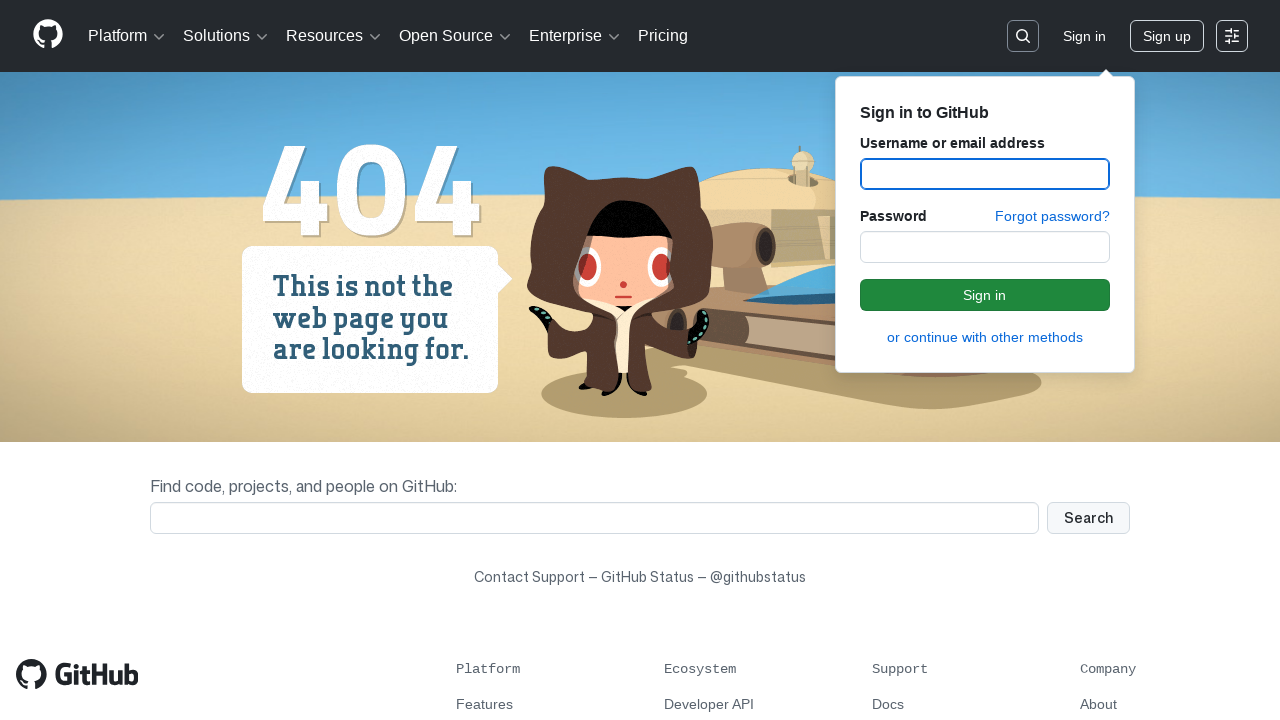

Navigated new tab 7 to GitHub profile https://github.com/coderzawad
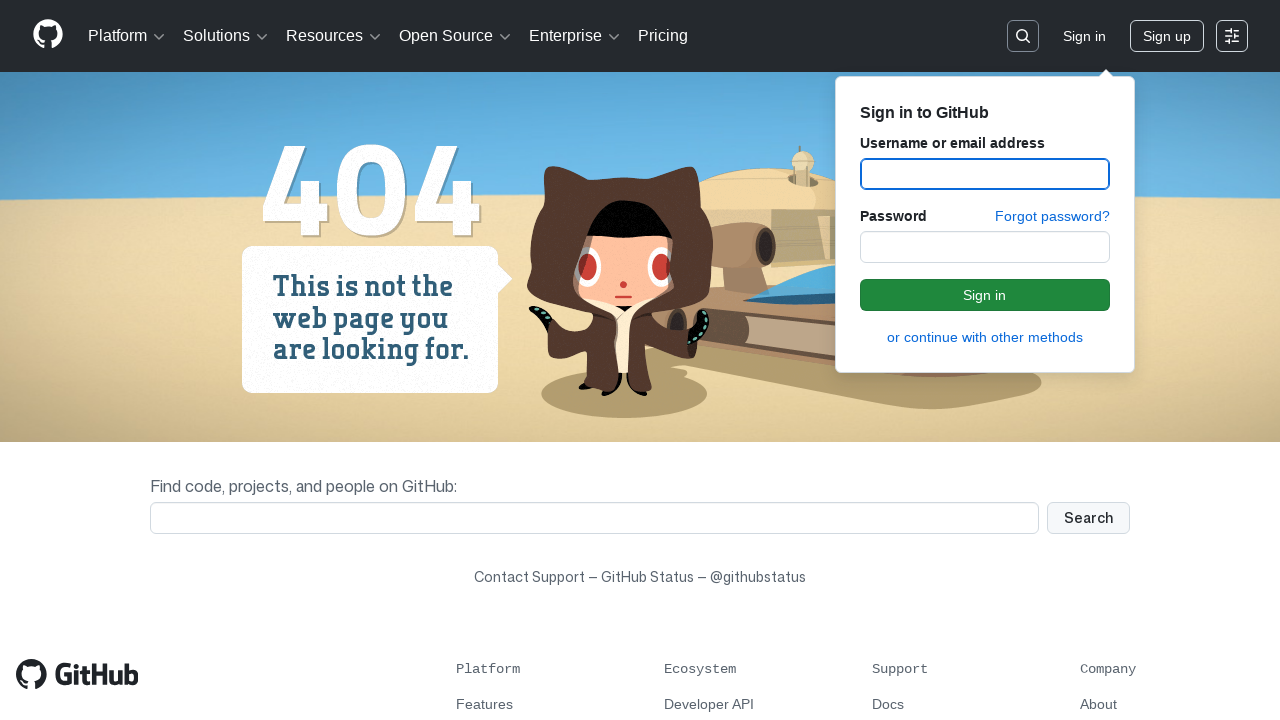

Added new tab 7 to tabs list
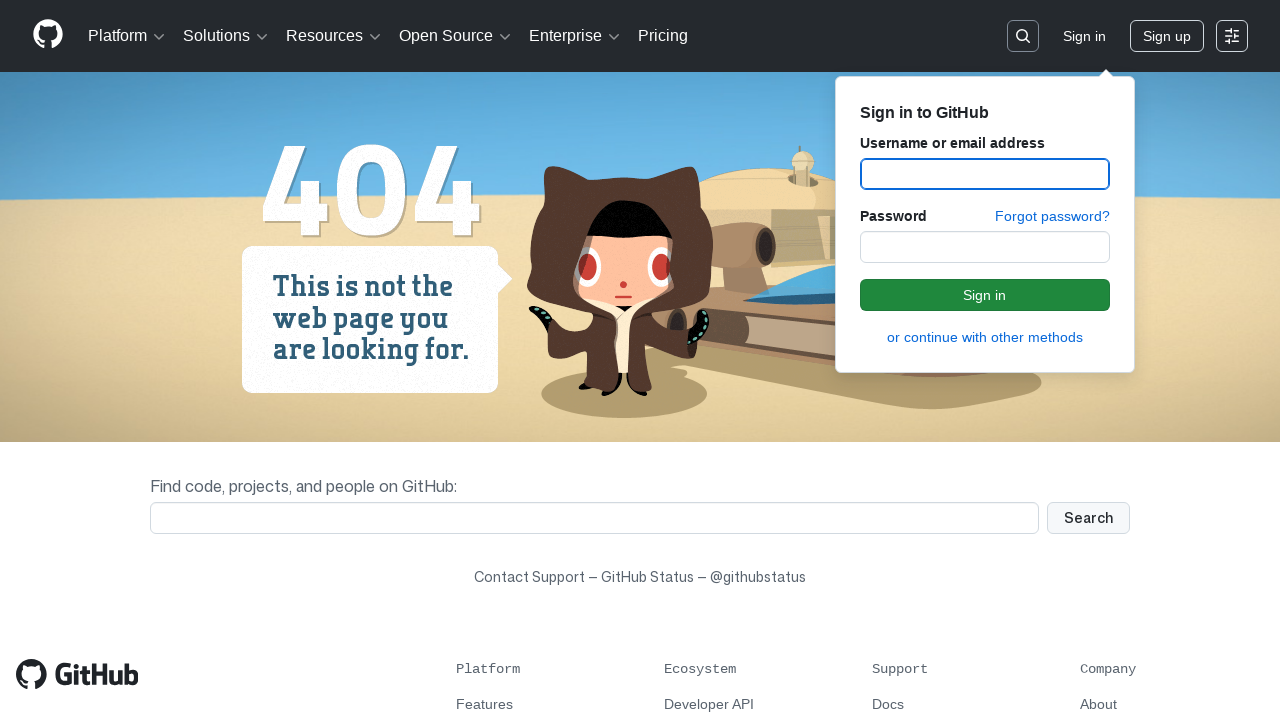

Created new tab 8
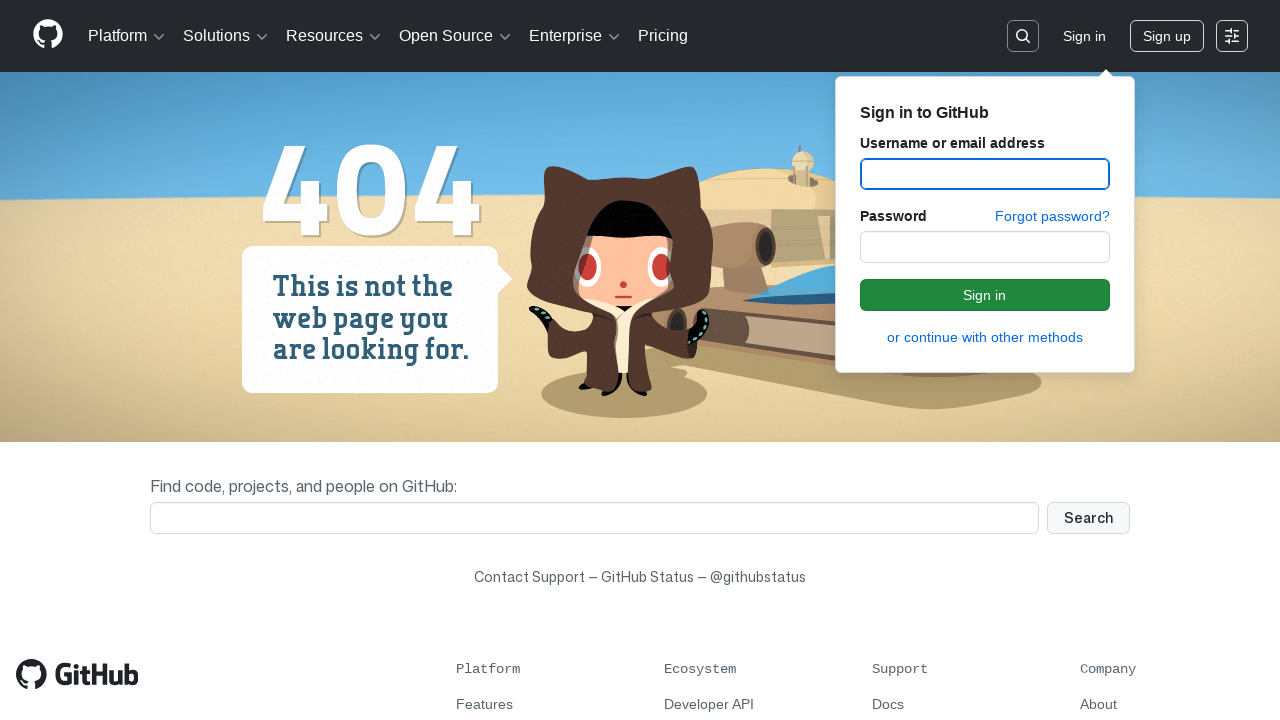

Navigated new tab 8 to GitHub profile https://github.com/coderzawad
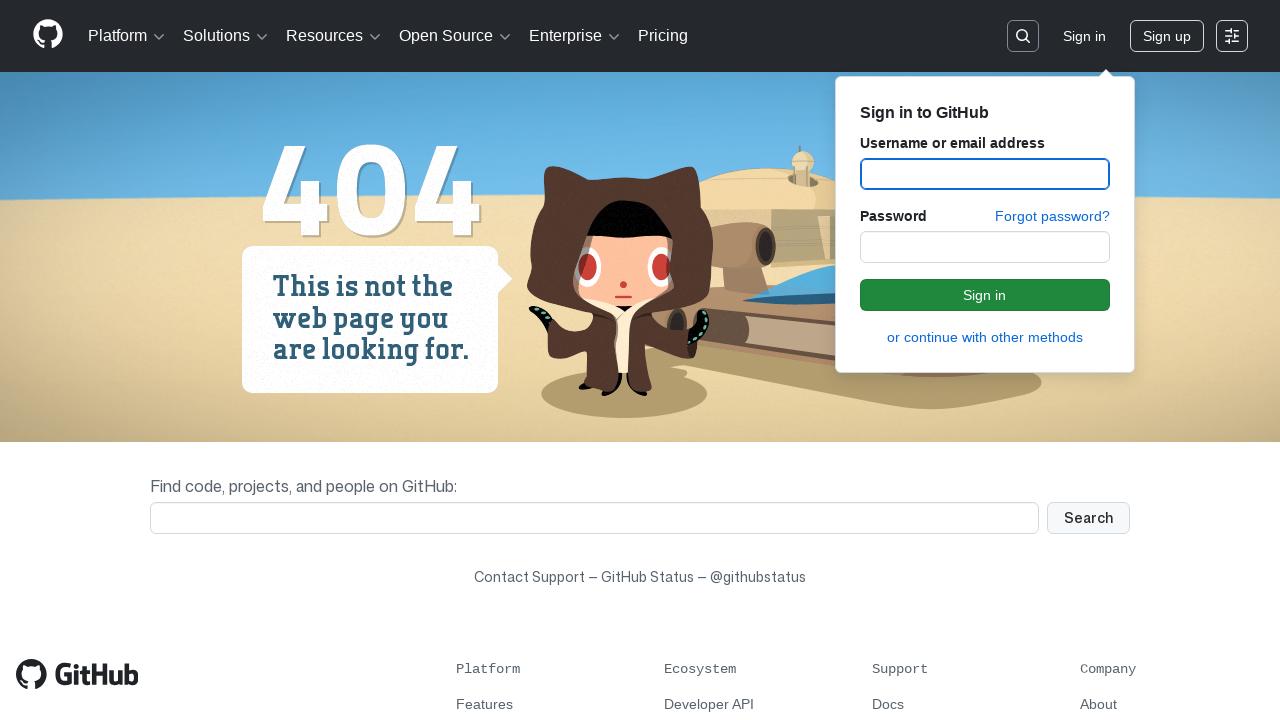

Added new tab 8 to tabs list
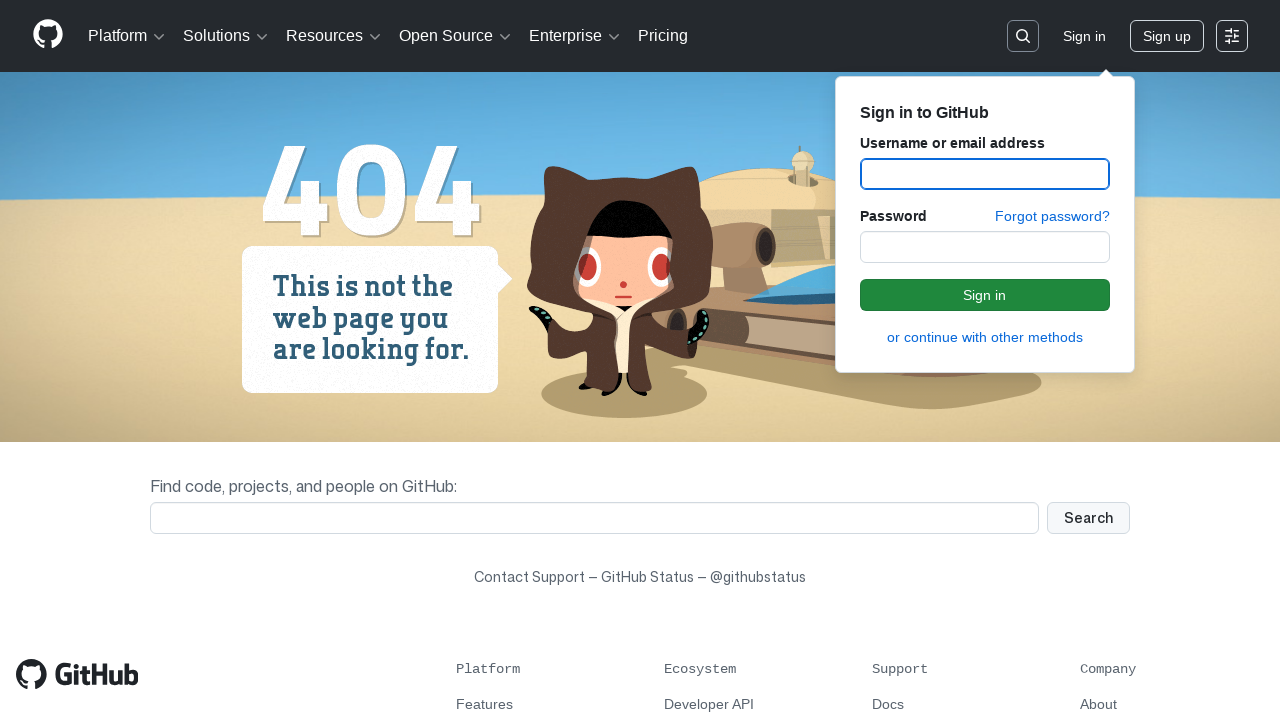

Created new tab 9
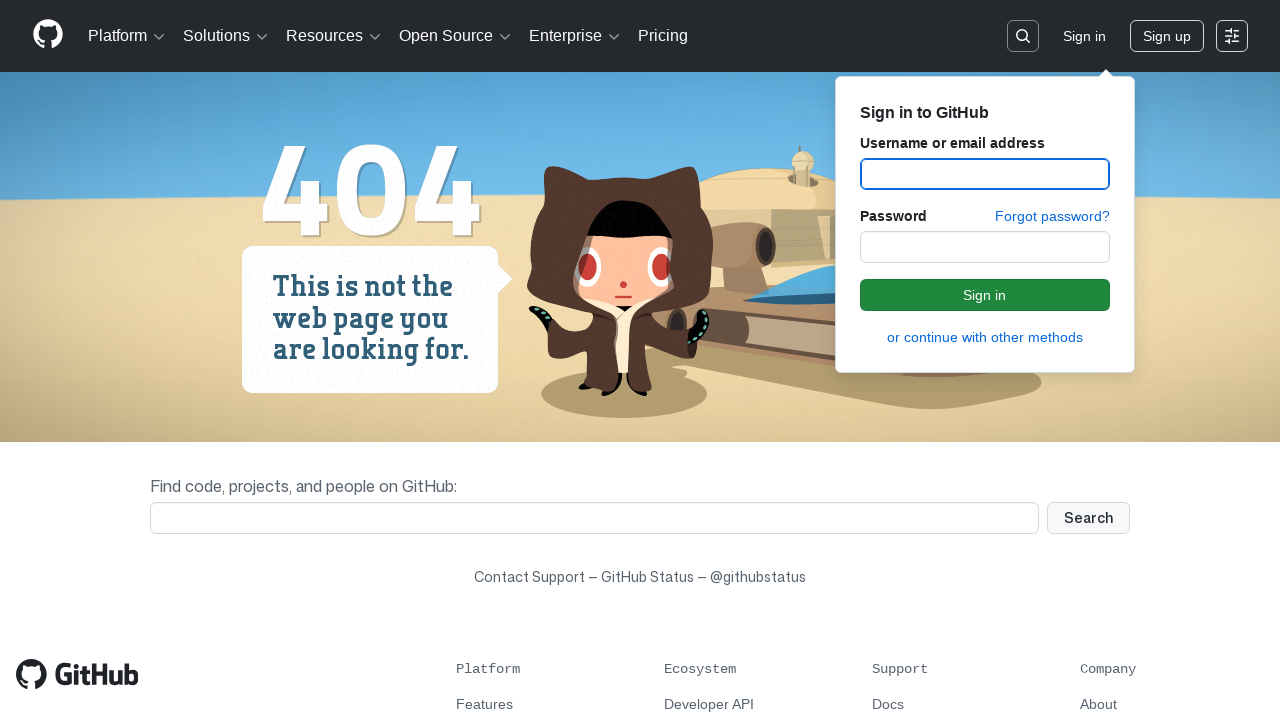

Navigated new tab 9 to GitHub profile https://github.com/coderzawad
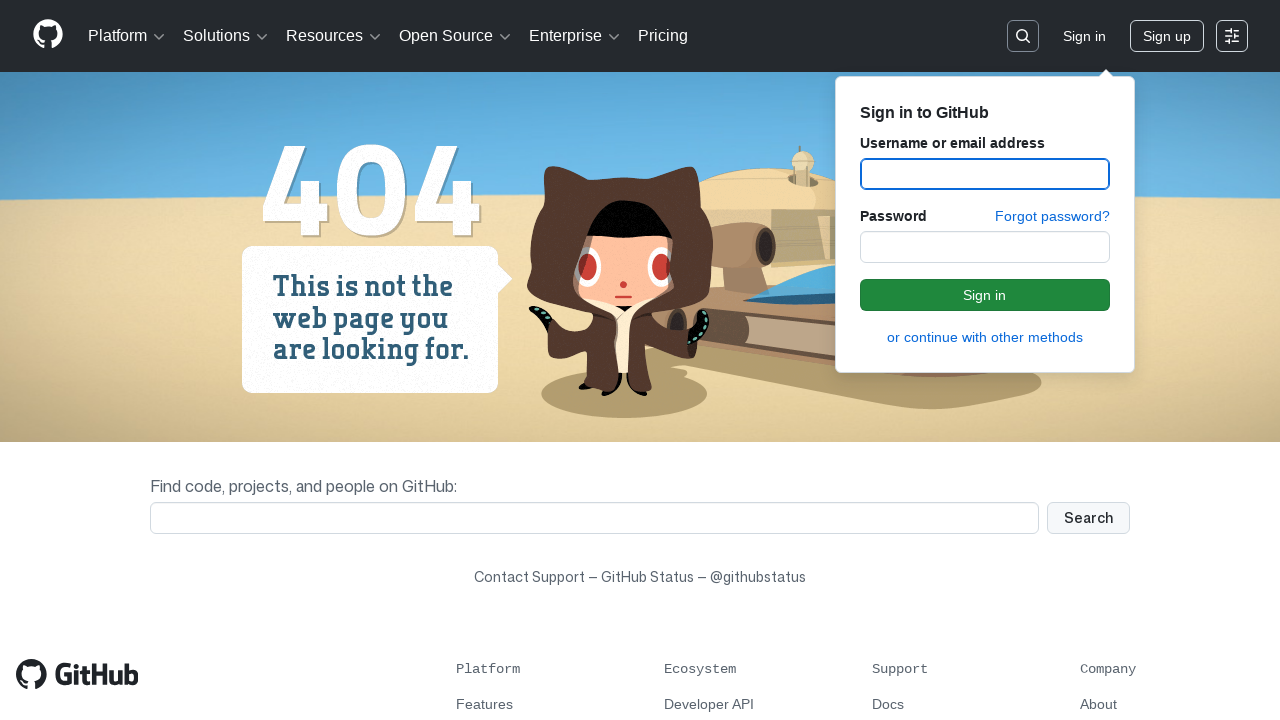

Added new tab 9 to tabs list
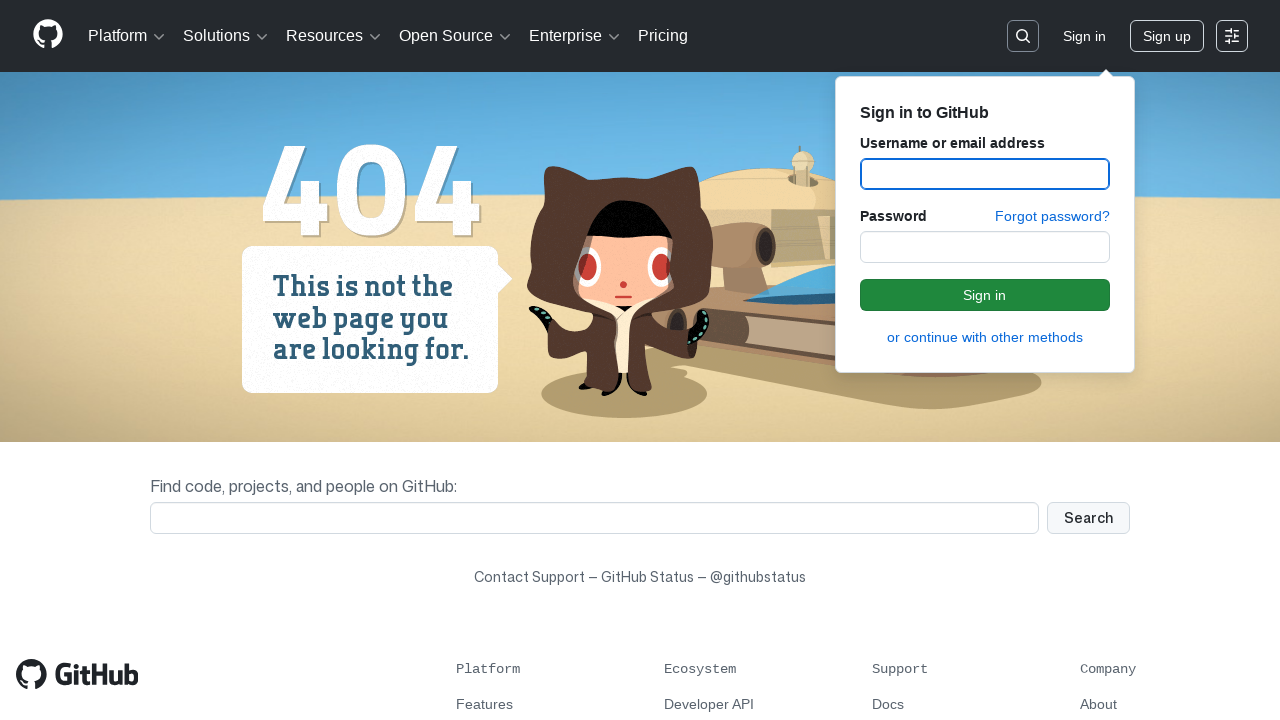

Reloaded a GitHub profile tab
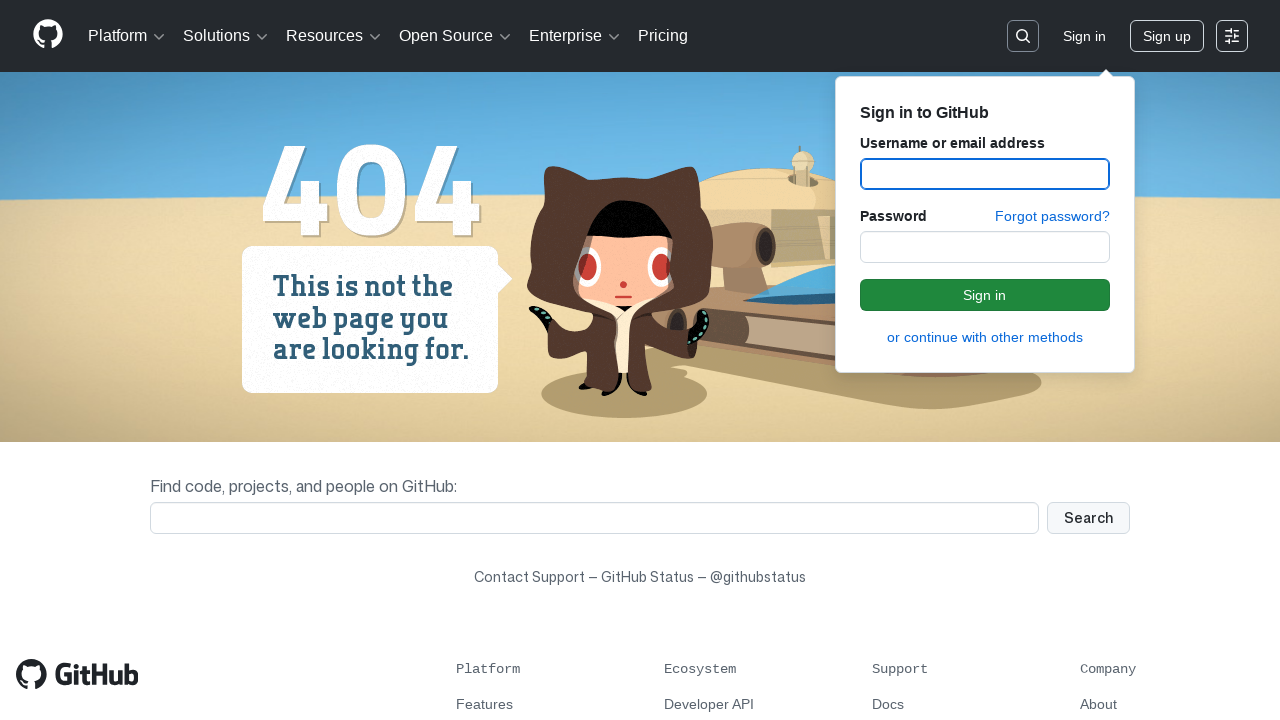

Reloaded a GitHub profile tab
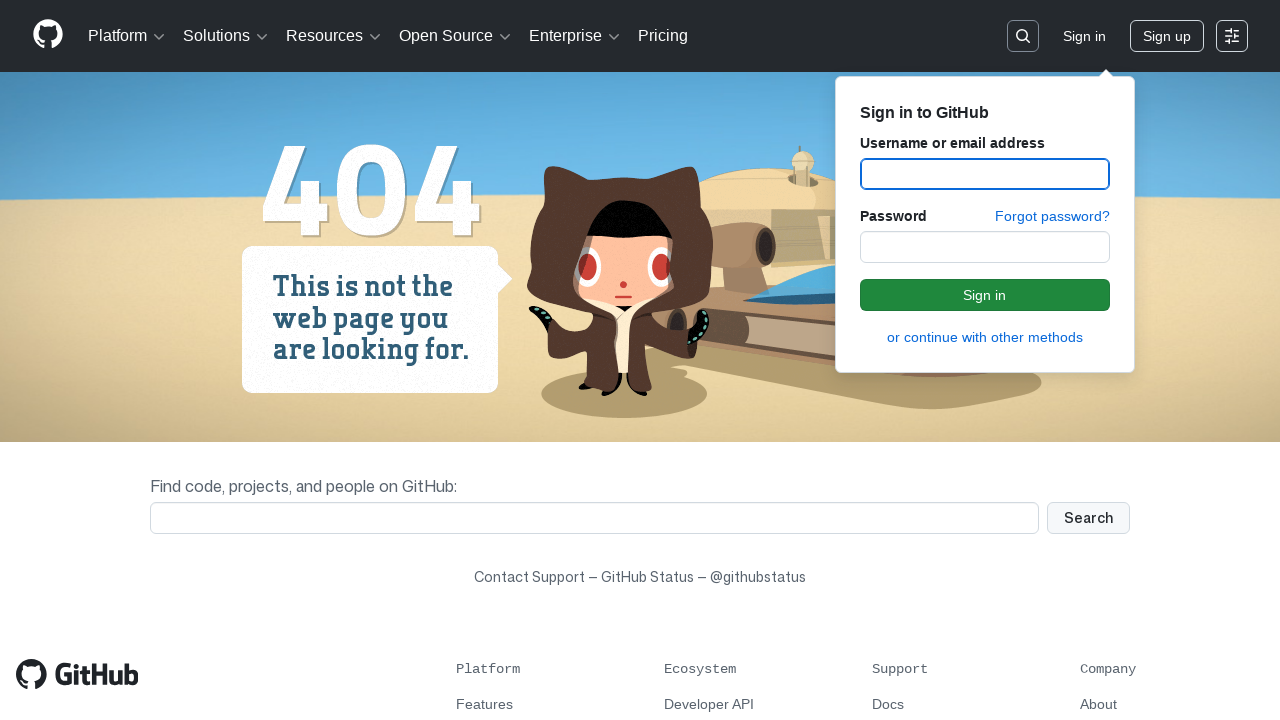

Reloaded a GitHub profile tab
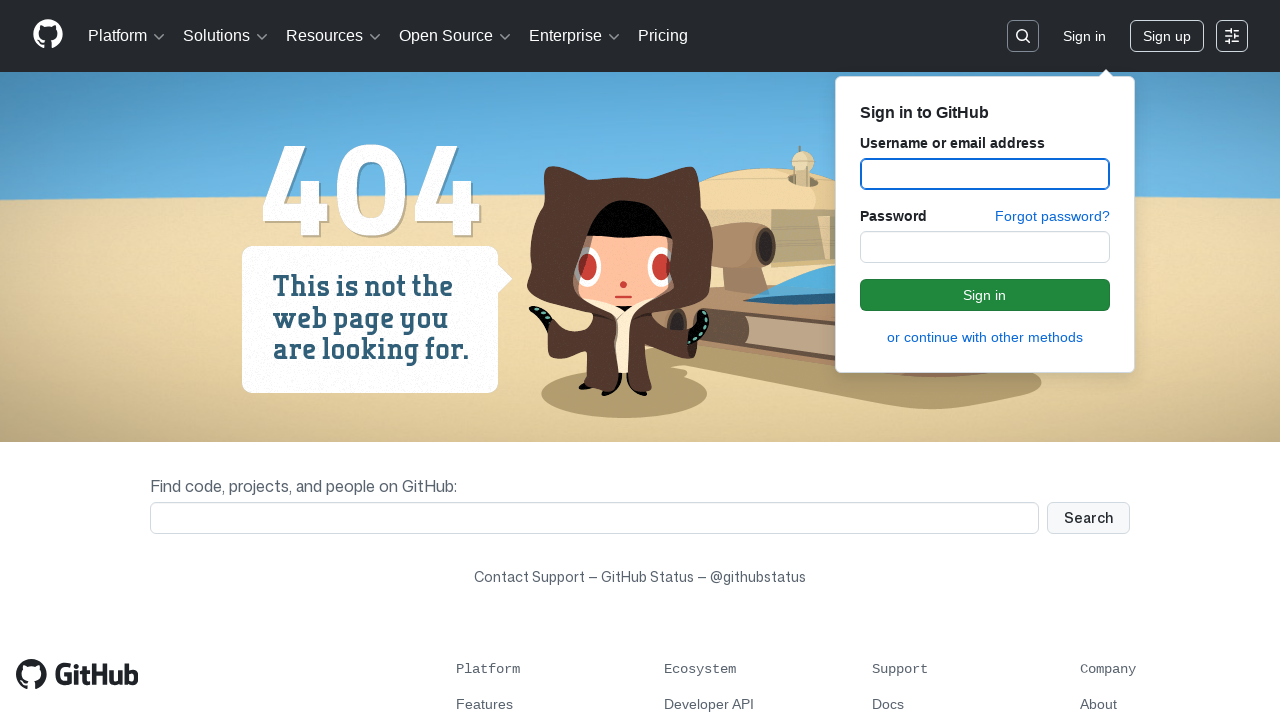

Reloaded a GitHub profile tab
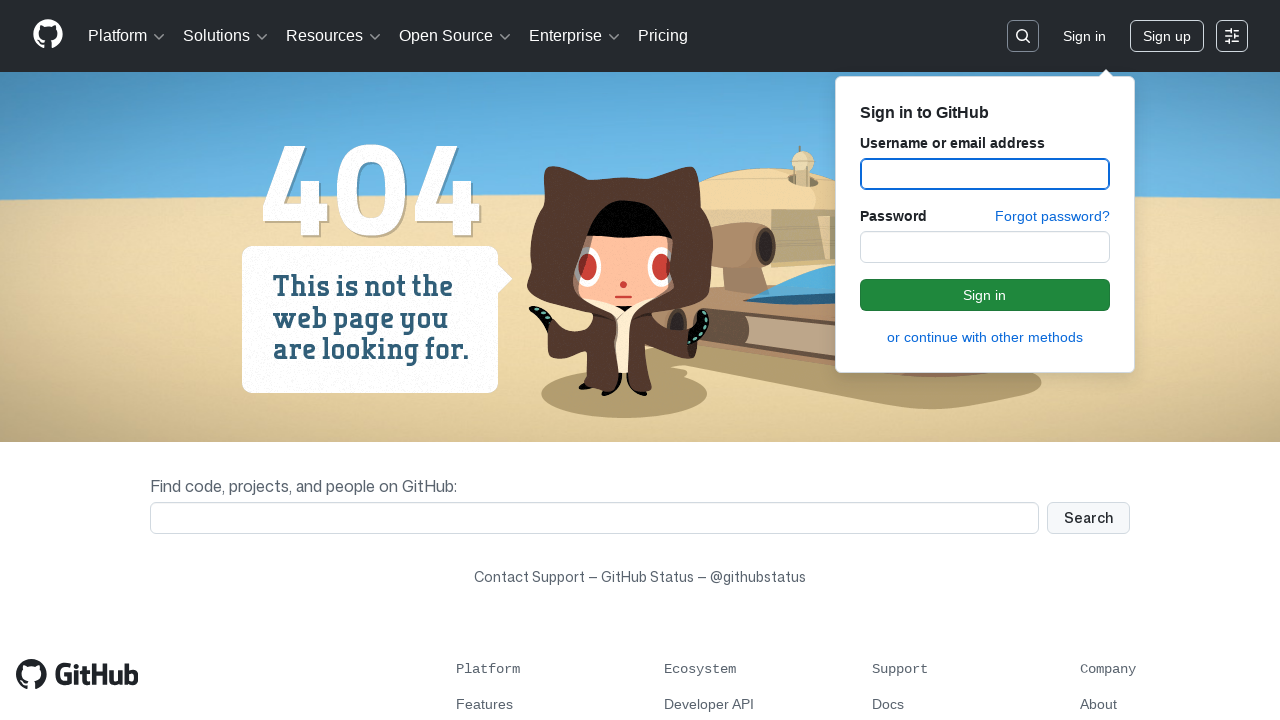

Reloaded a GitHub profile tab
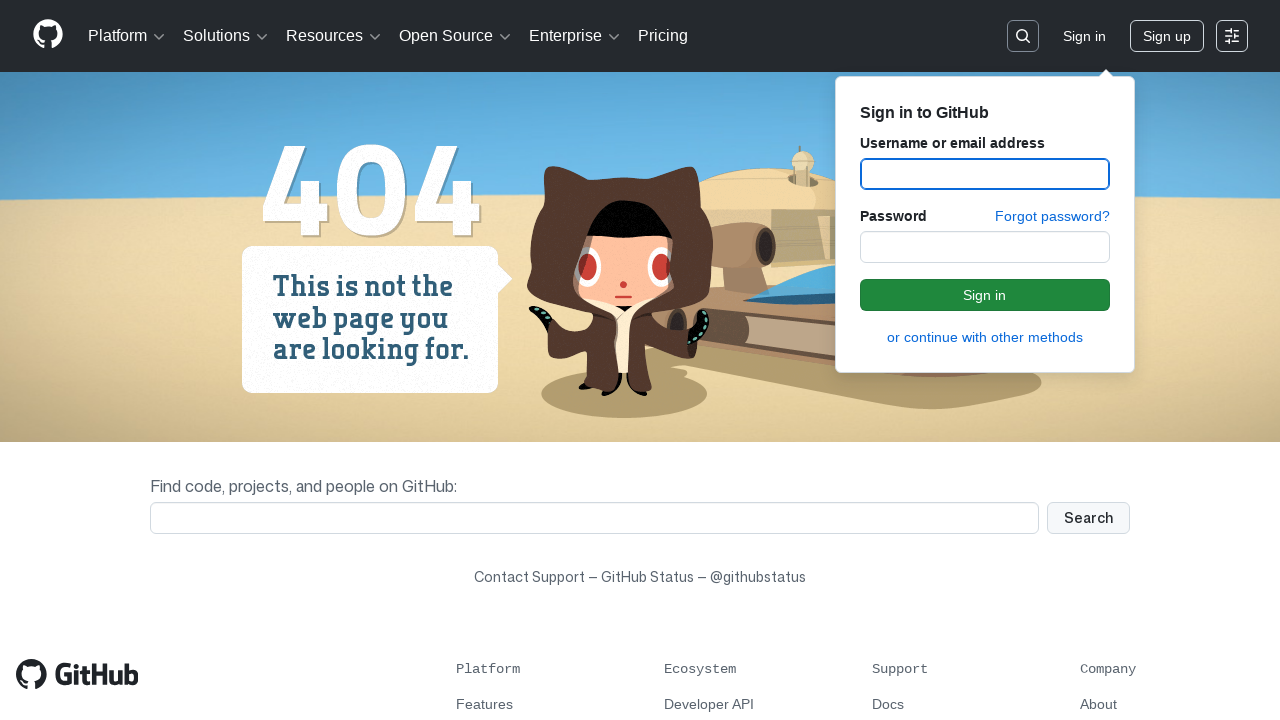

Reloaded a GitHub profile tab
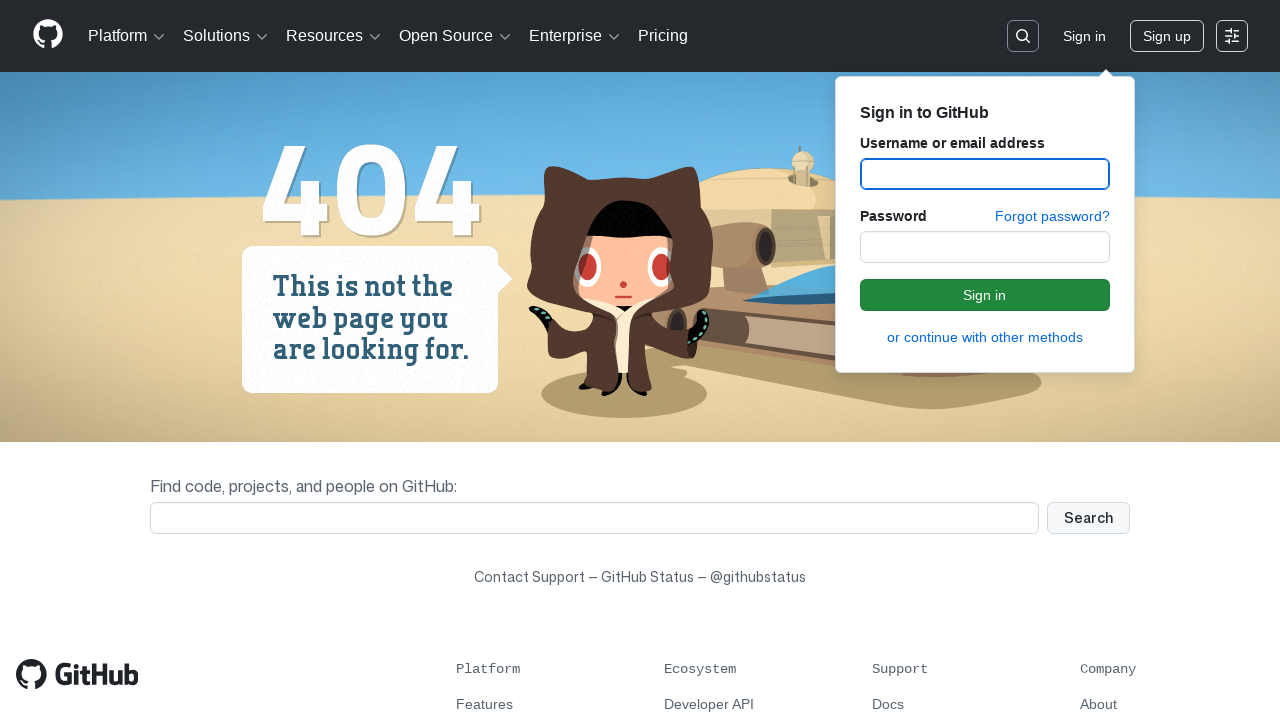

Reloaded a GitHub profile tab
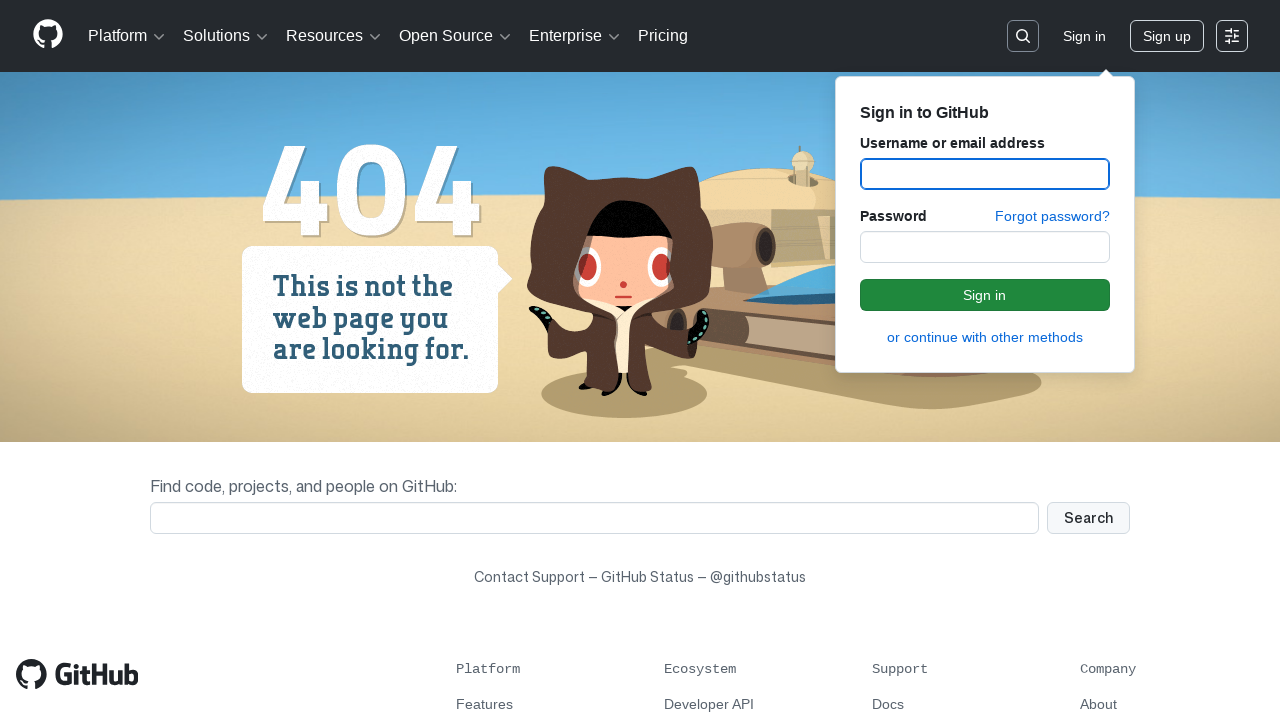

Reloaded a GitHub profile tab
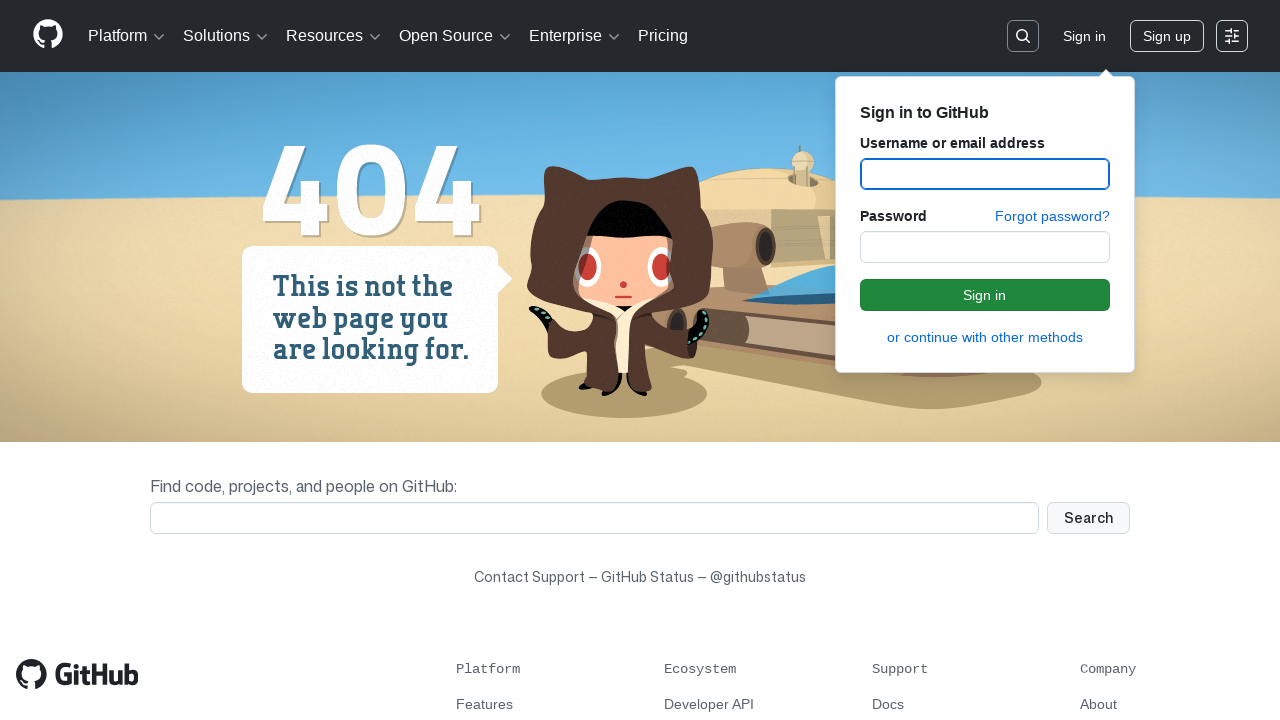

Reloaded a GitHub profile tab
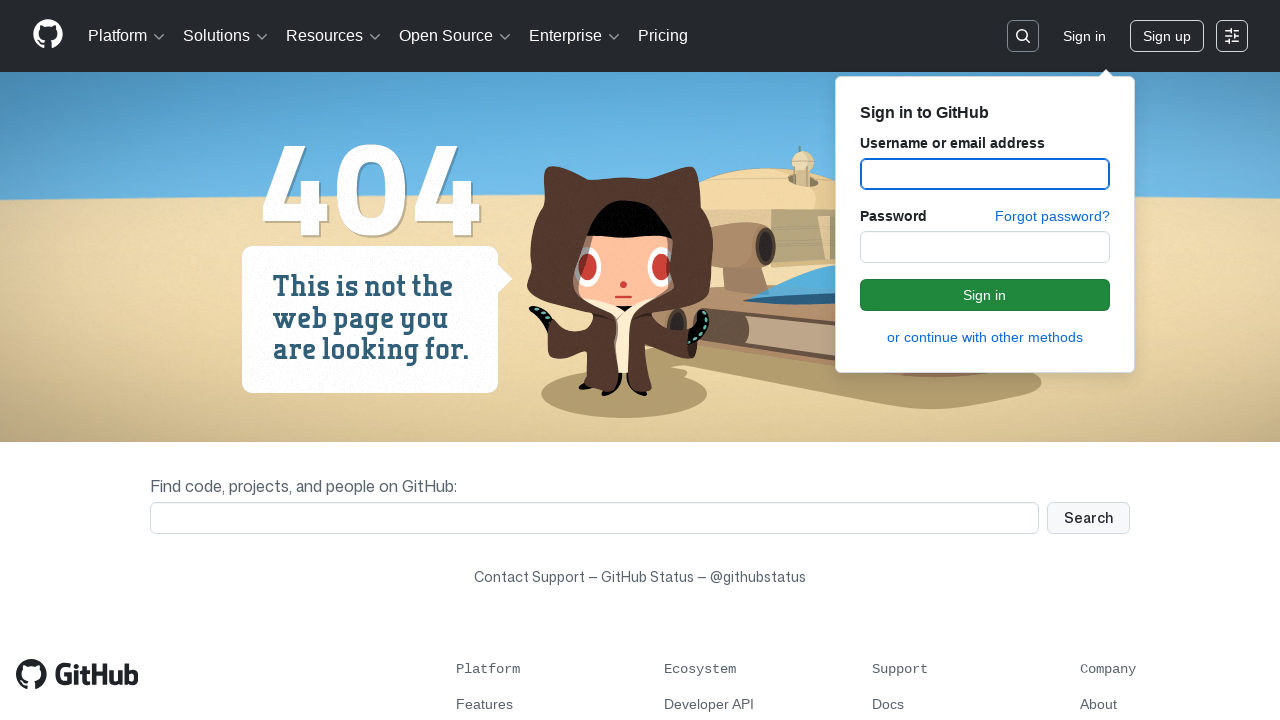

Reloaded a GitHub profile tab
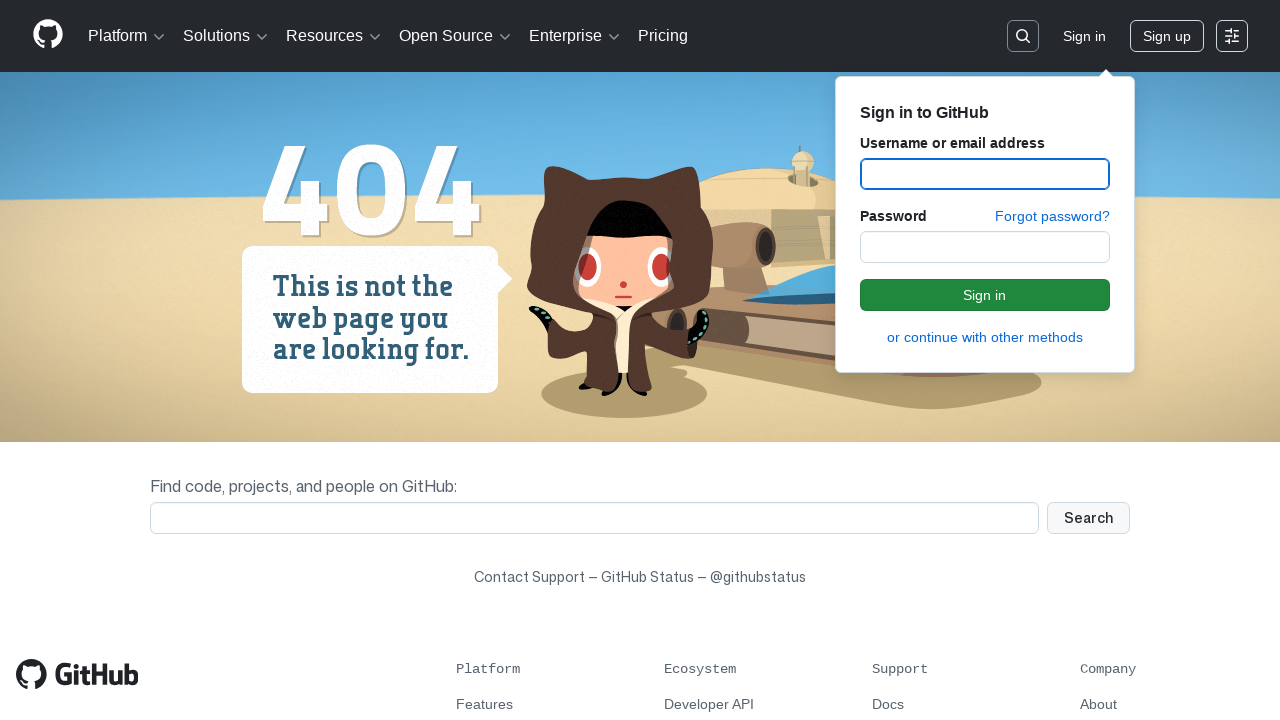

Closed an additional tab
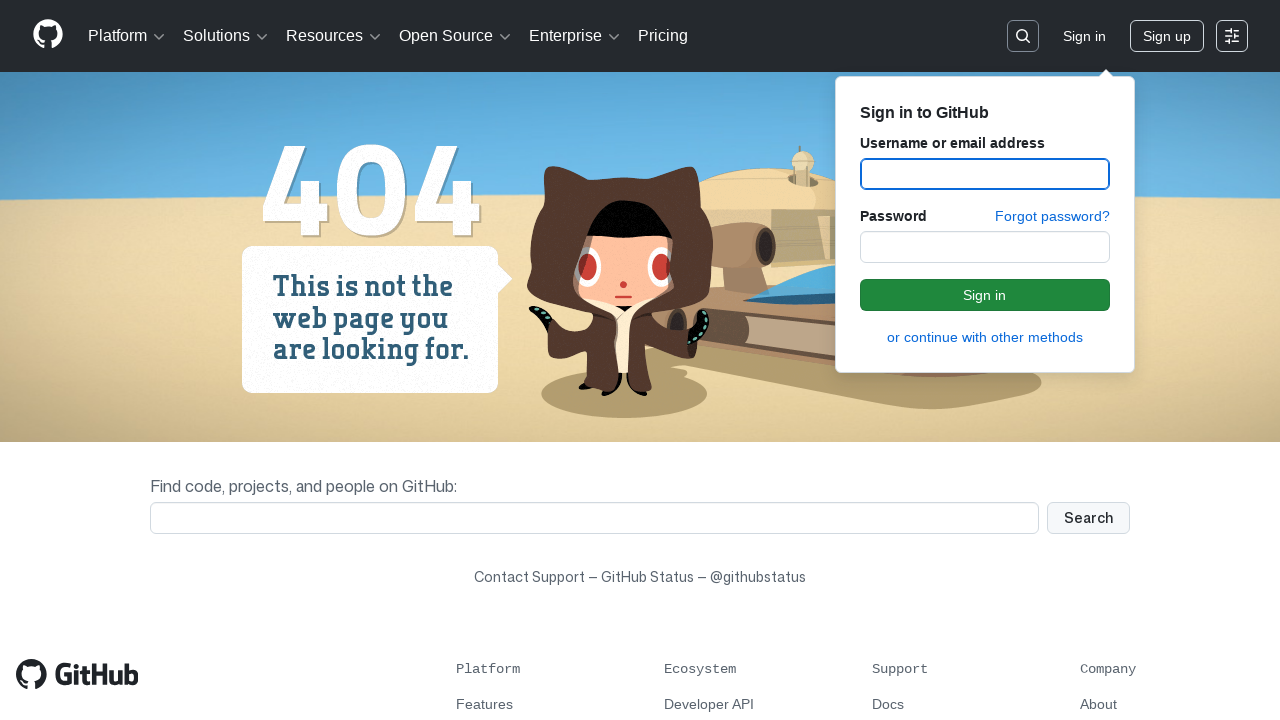

Closed an additional tab
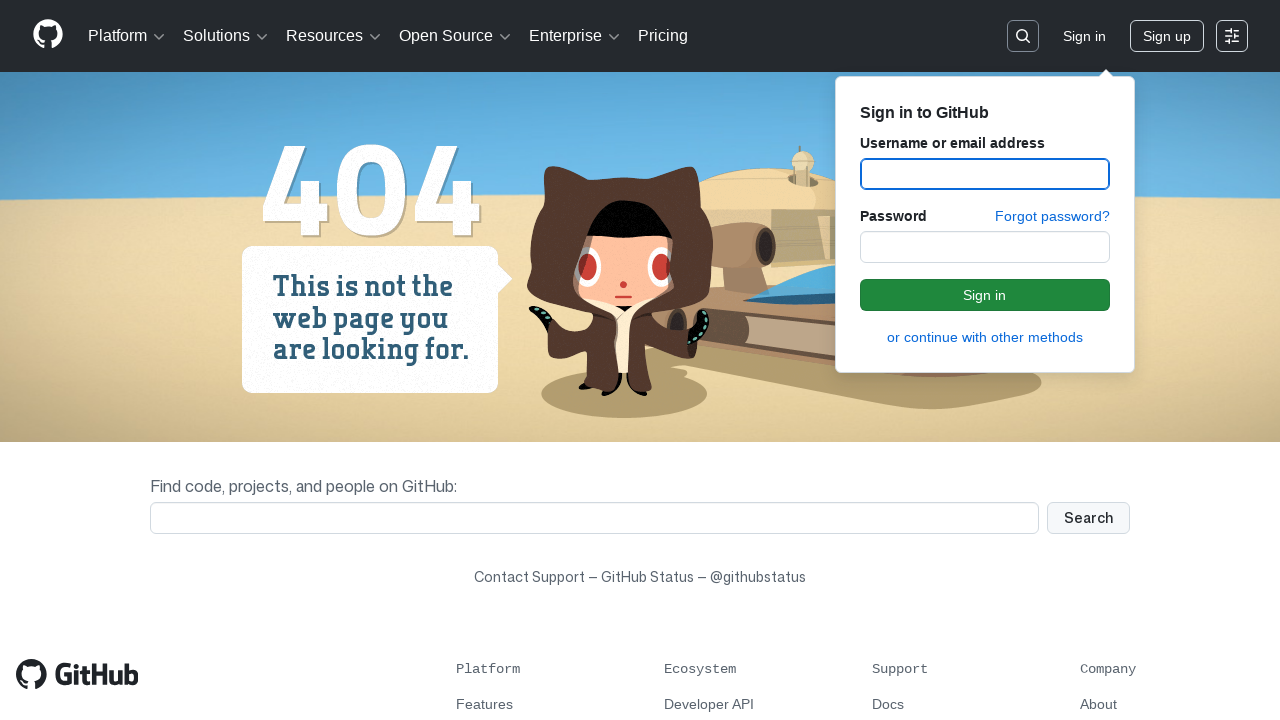

Closed an additional tab
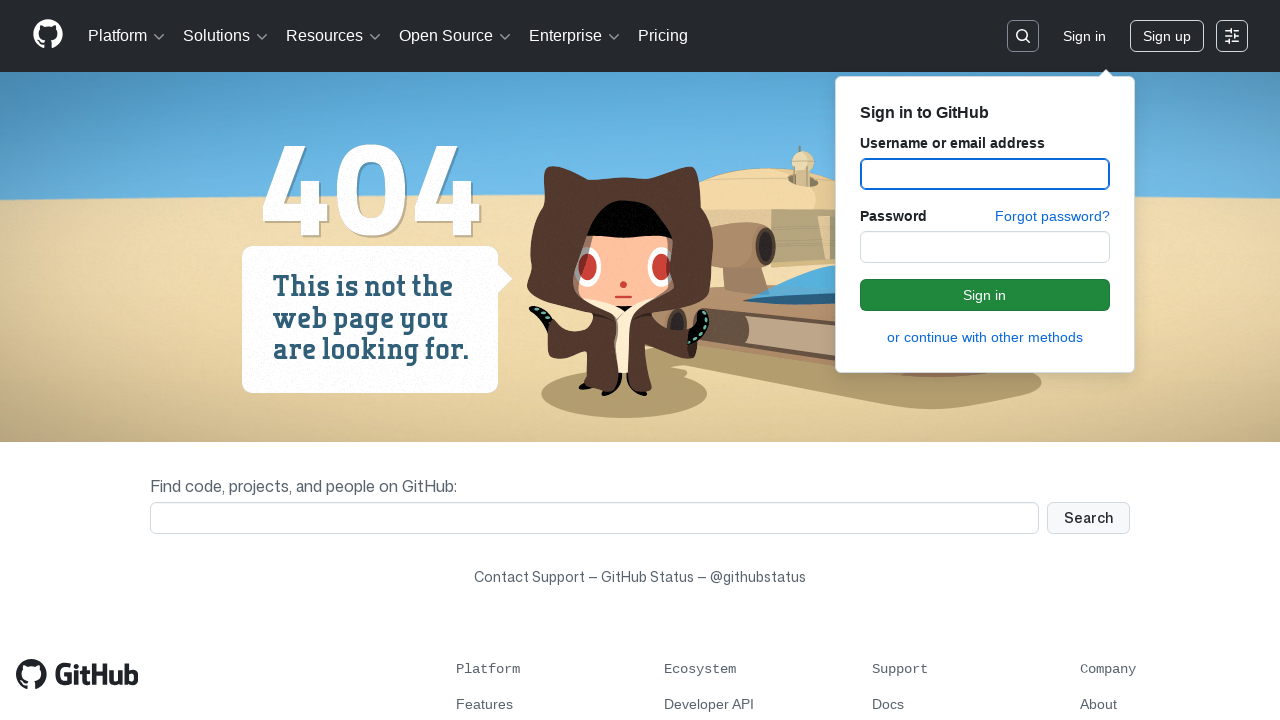

Closed an additional tab
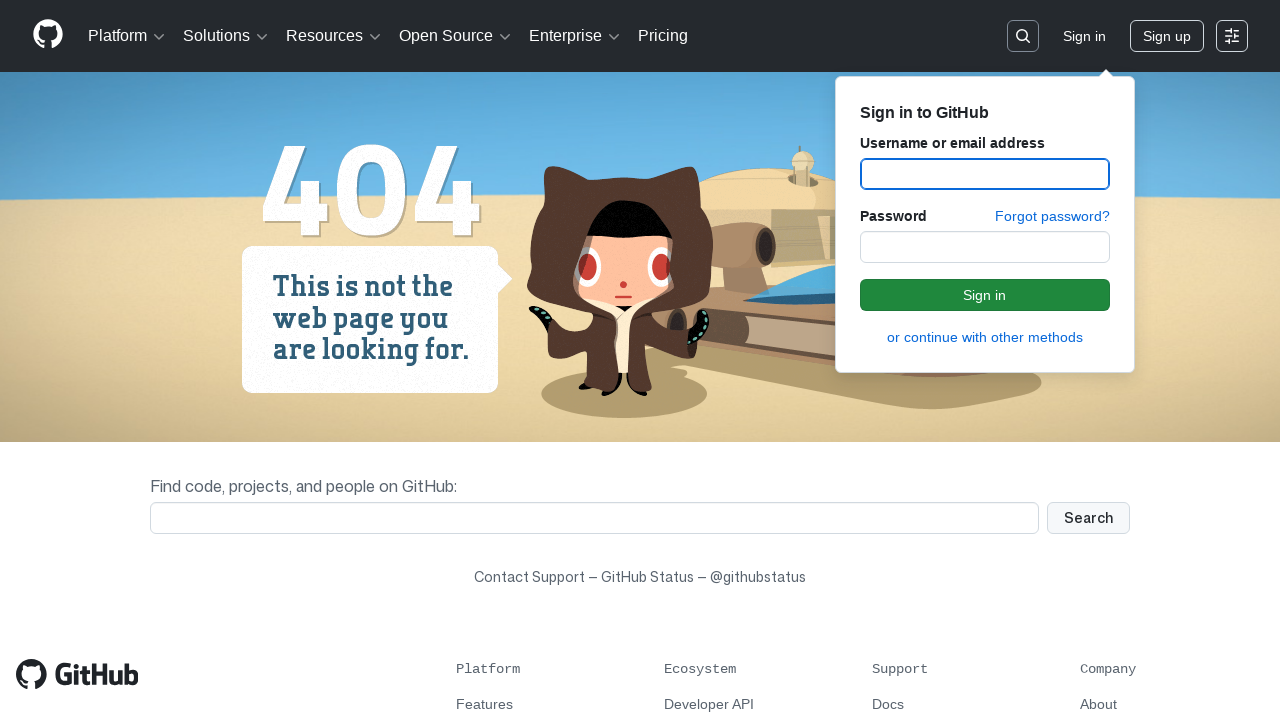

Closed an additional tab
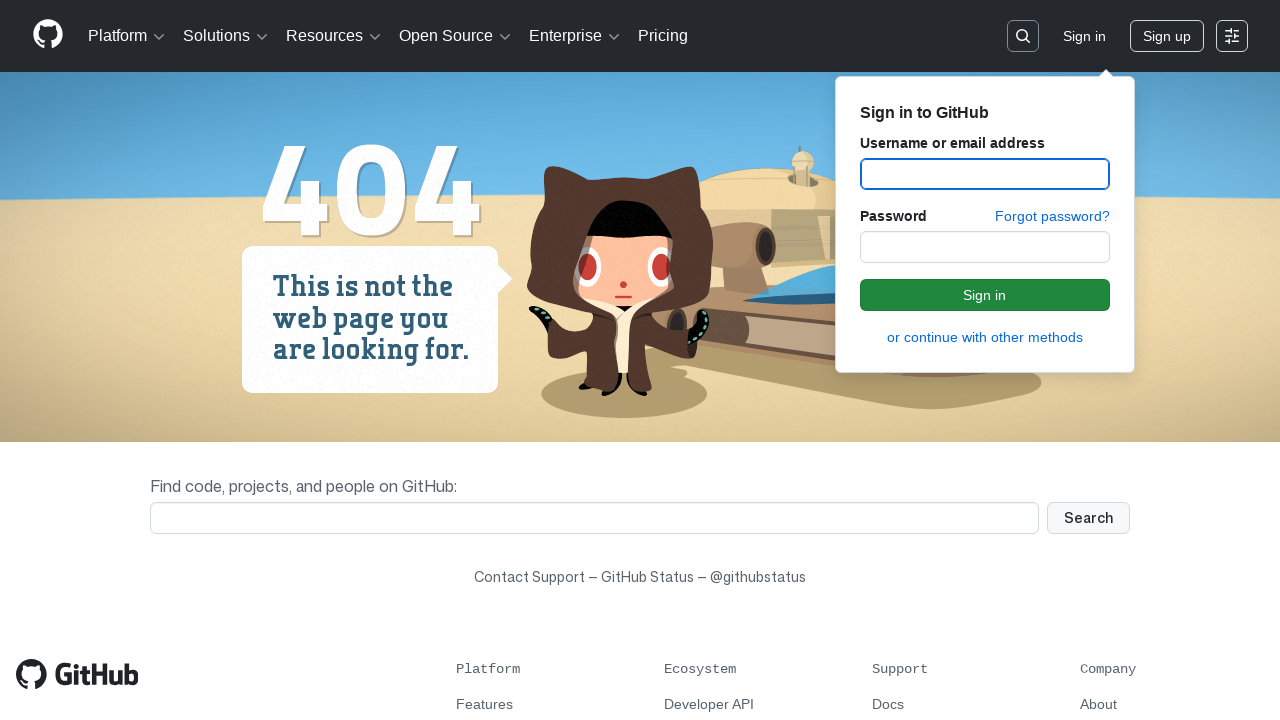

Closed an additional tab
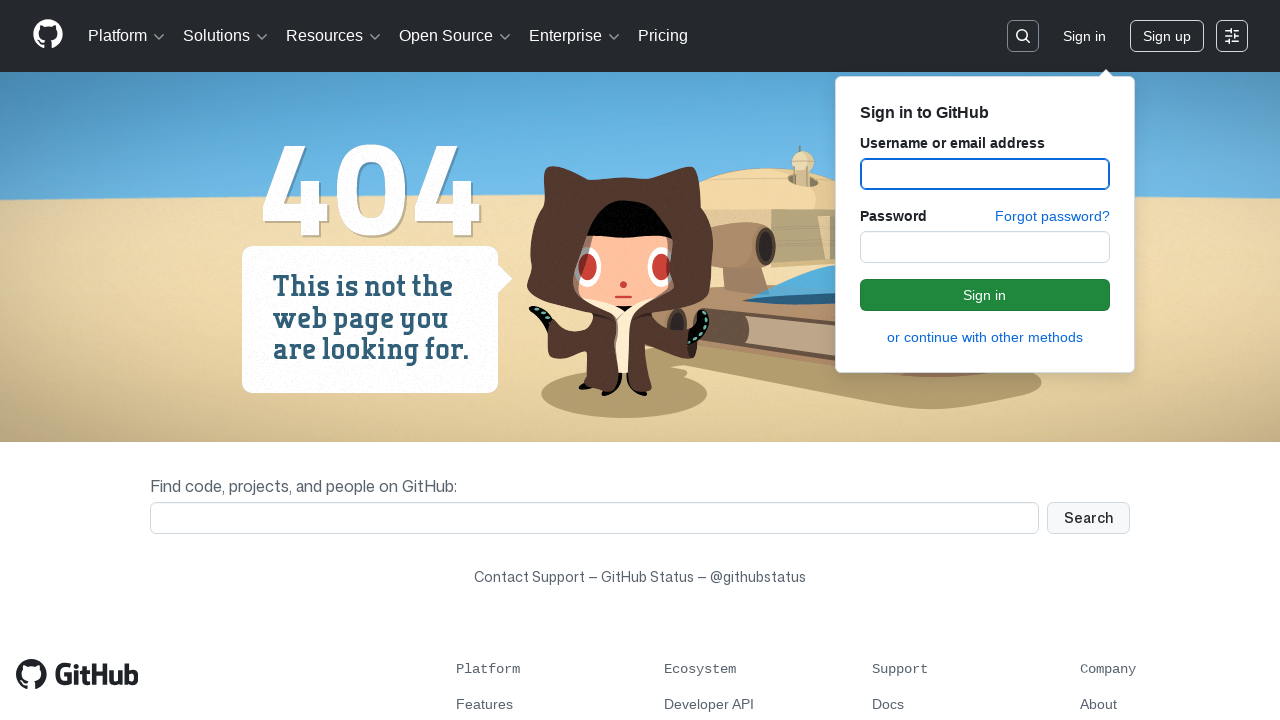

Closed an additional tab
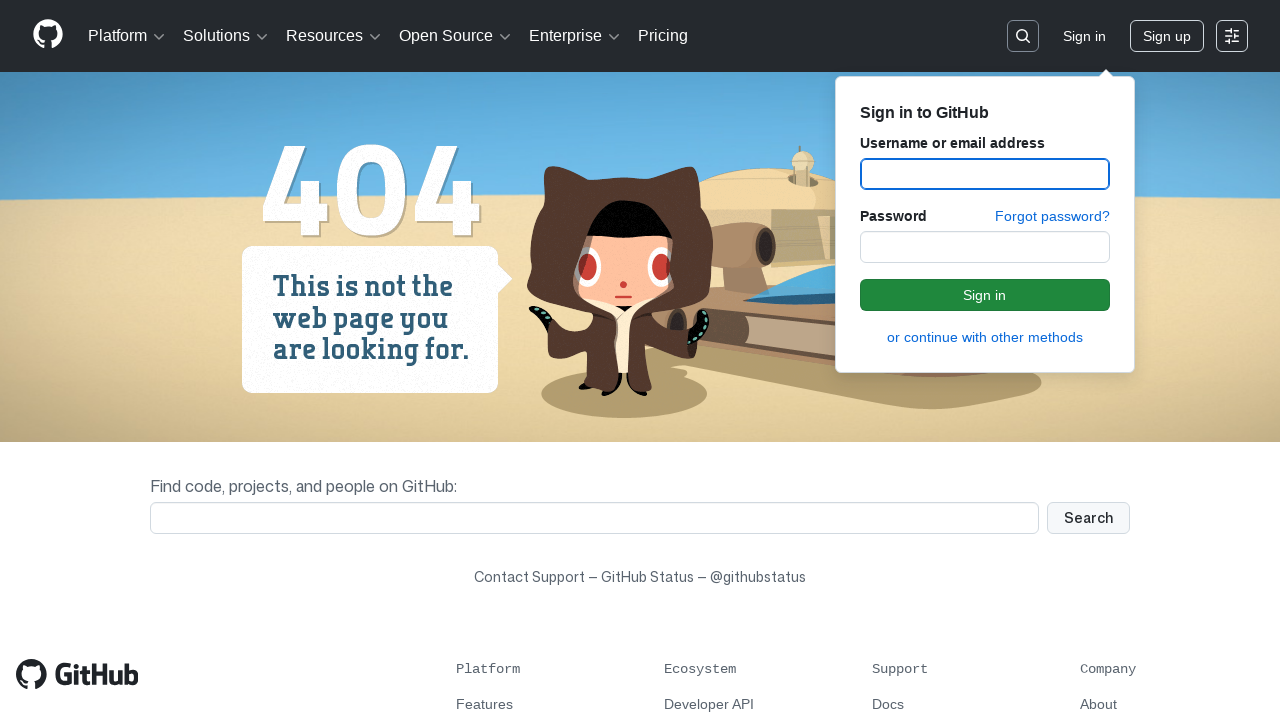

Closed an additional tab
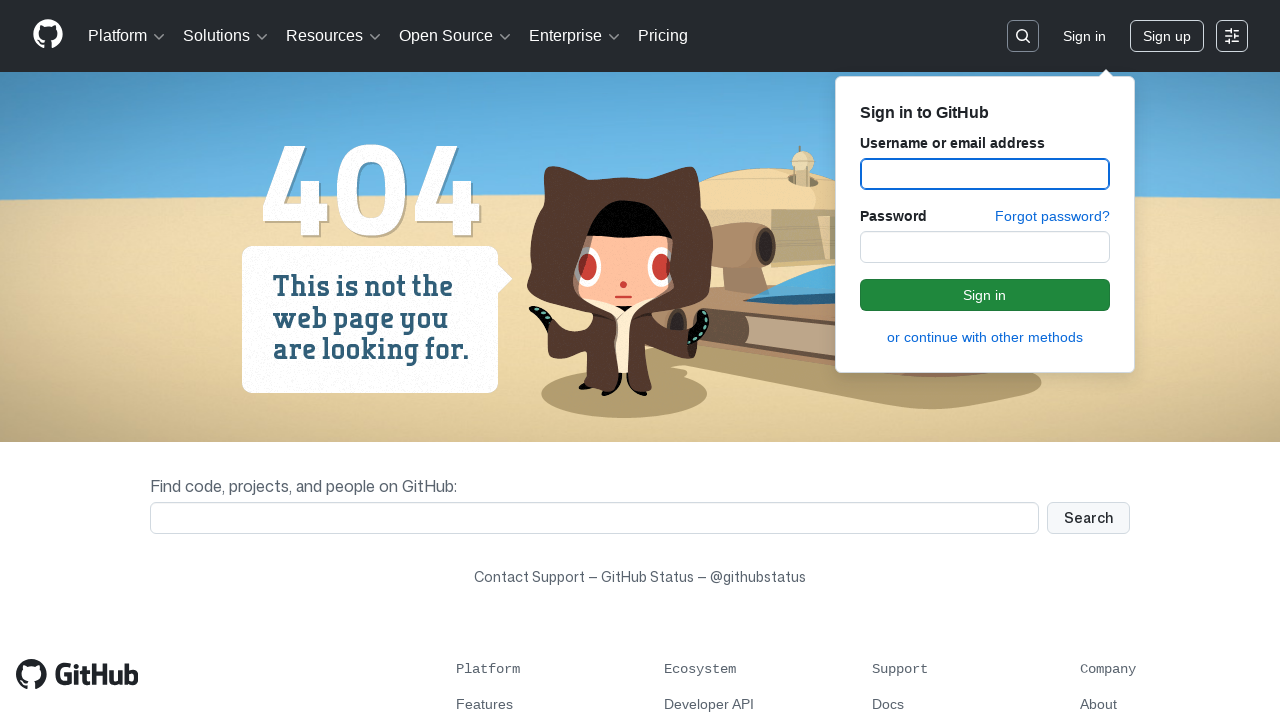

Closed an additional tab
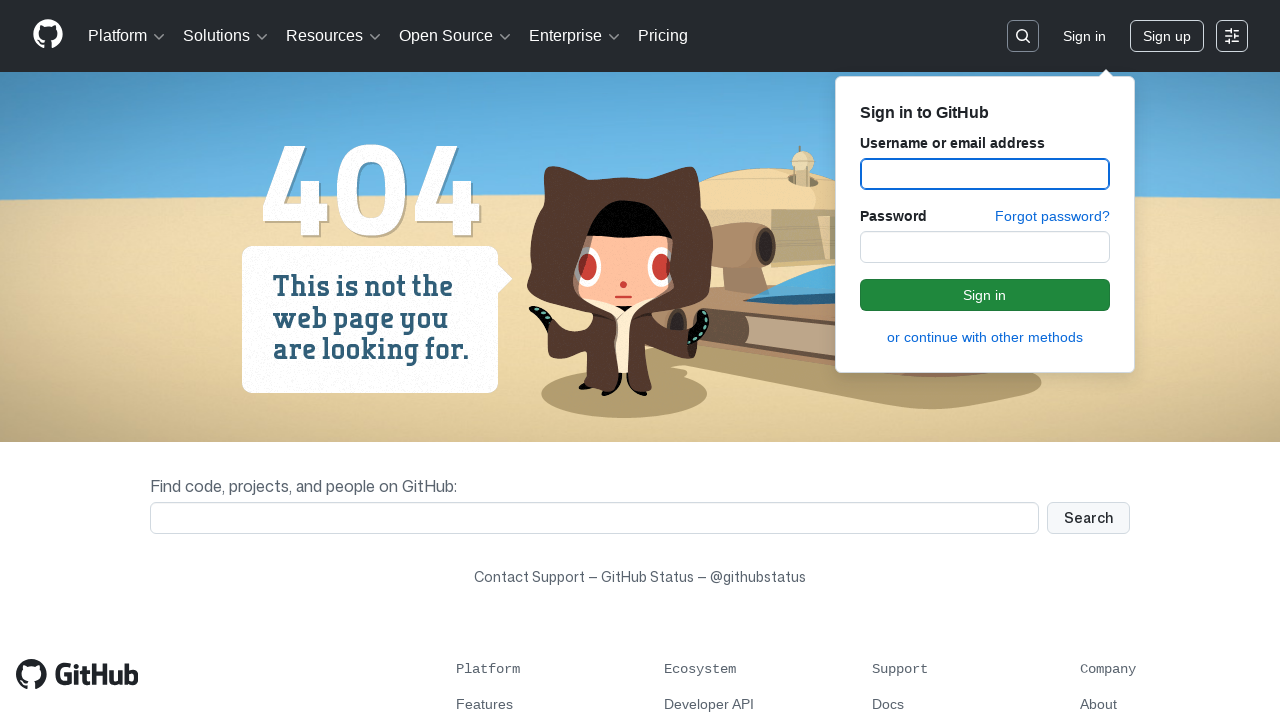

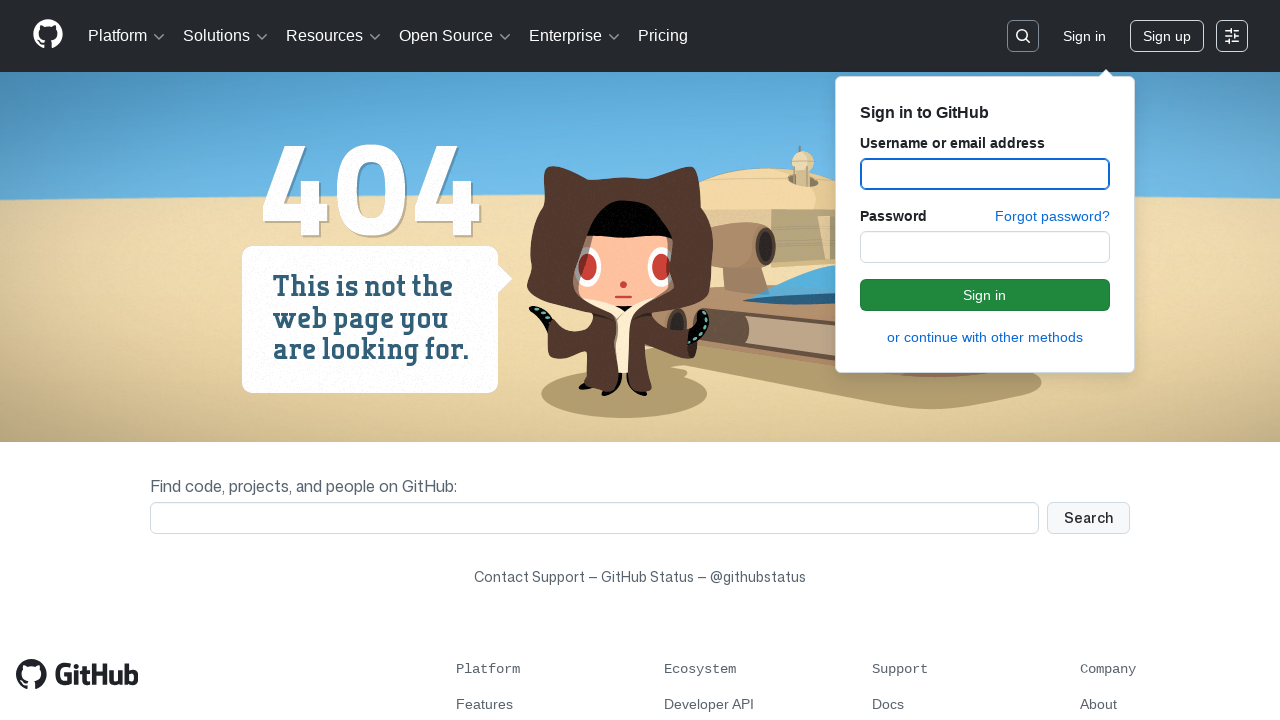